Tests a personal notes application by navigating to the notes page, adding multiple notes with Vietnamese titles and content, then searching for a specific note.

Starting URL: https://material.playwrightvn.com/

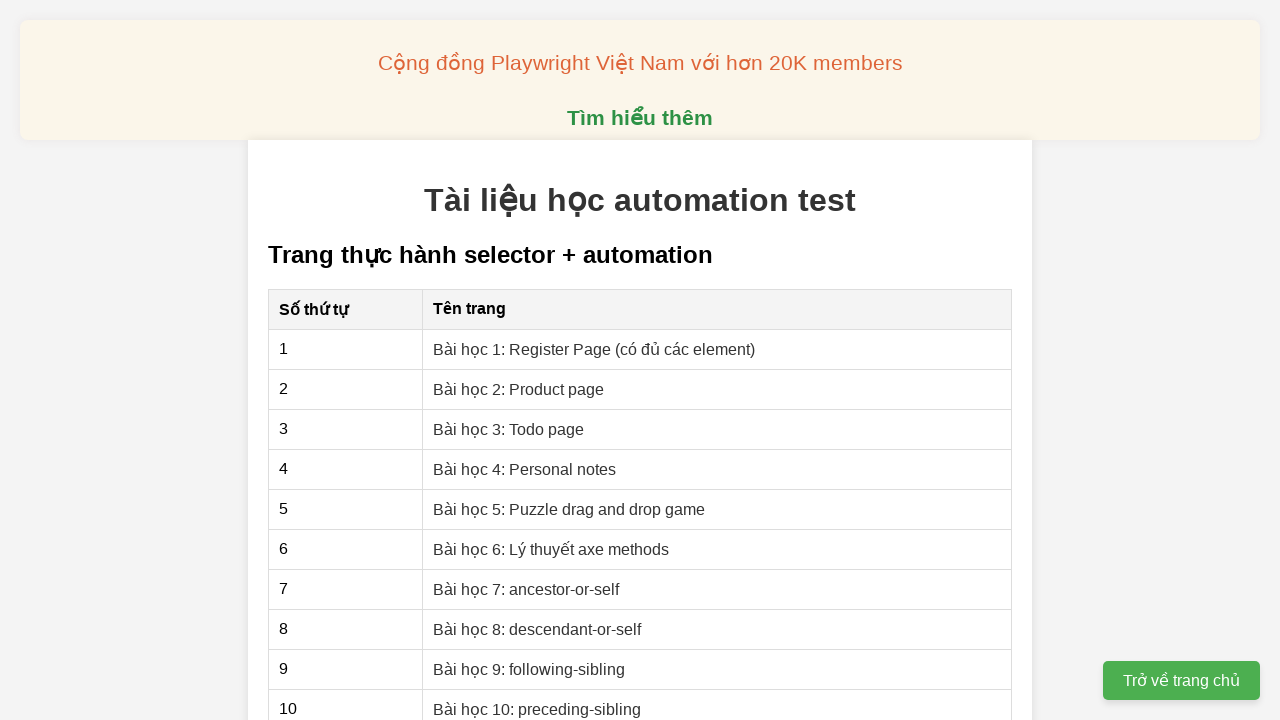

Clicked on Personal Notes link to navigate to notes page at (525, 469) on xpath=//a[text()='Bài học 4: Personal notes']
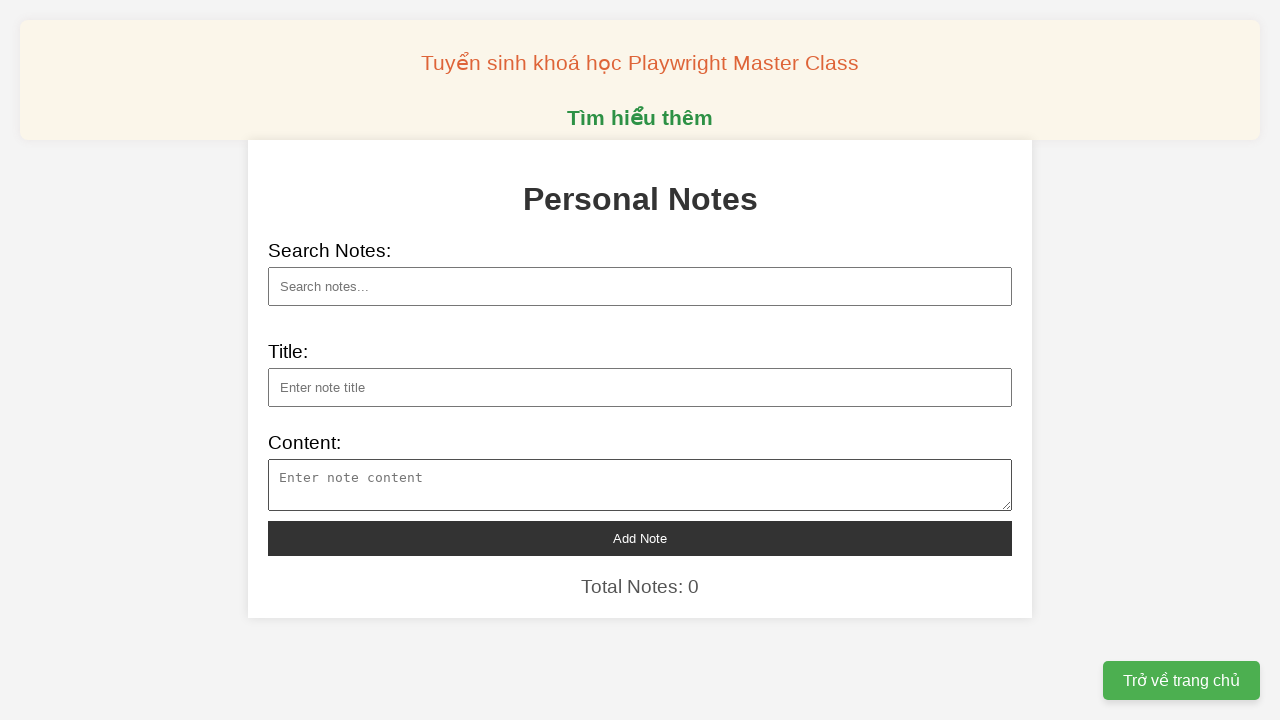

Notes page loaded and note title input field is visible
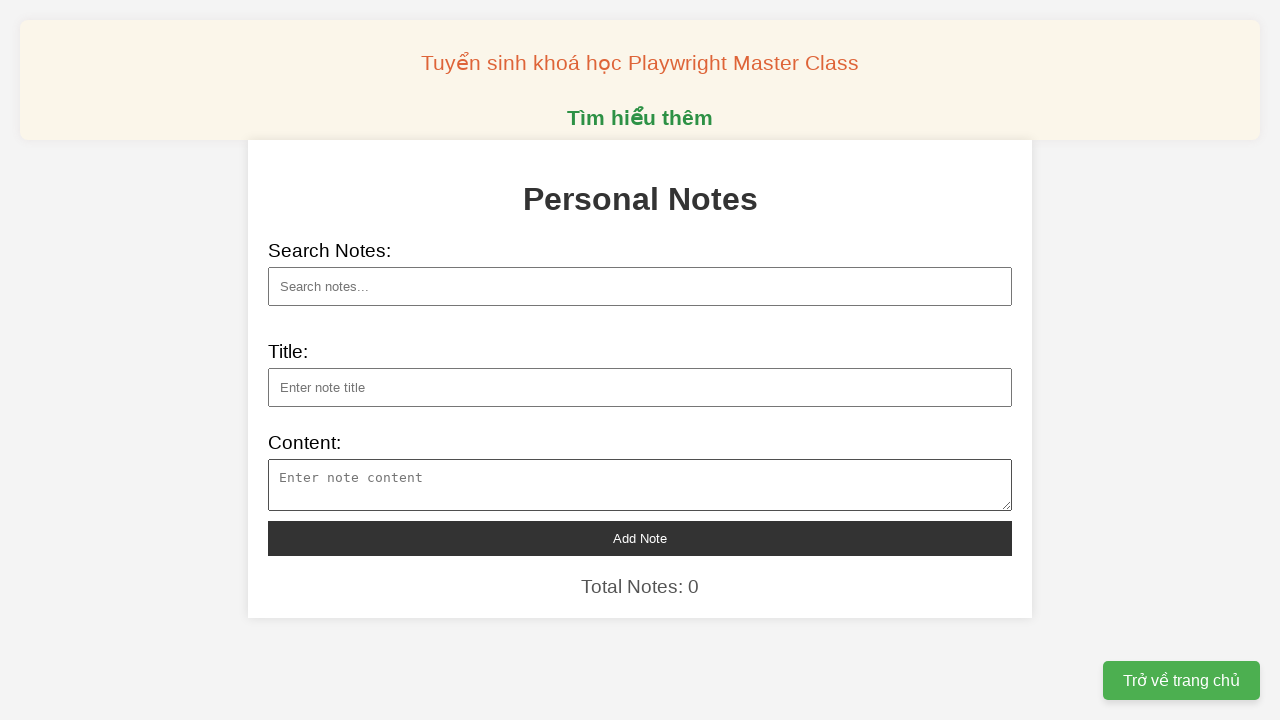

Filled note title: Robot đầu tiên thu thập dữ liệu trong mắt bão on xpath=//input[@id='note-title']
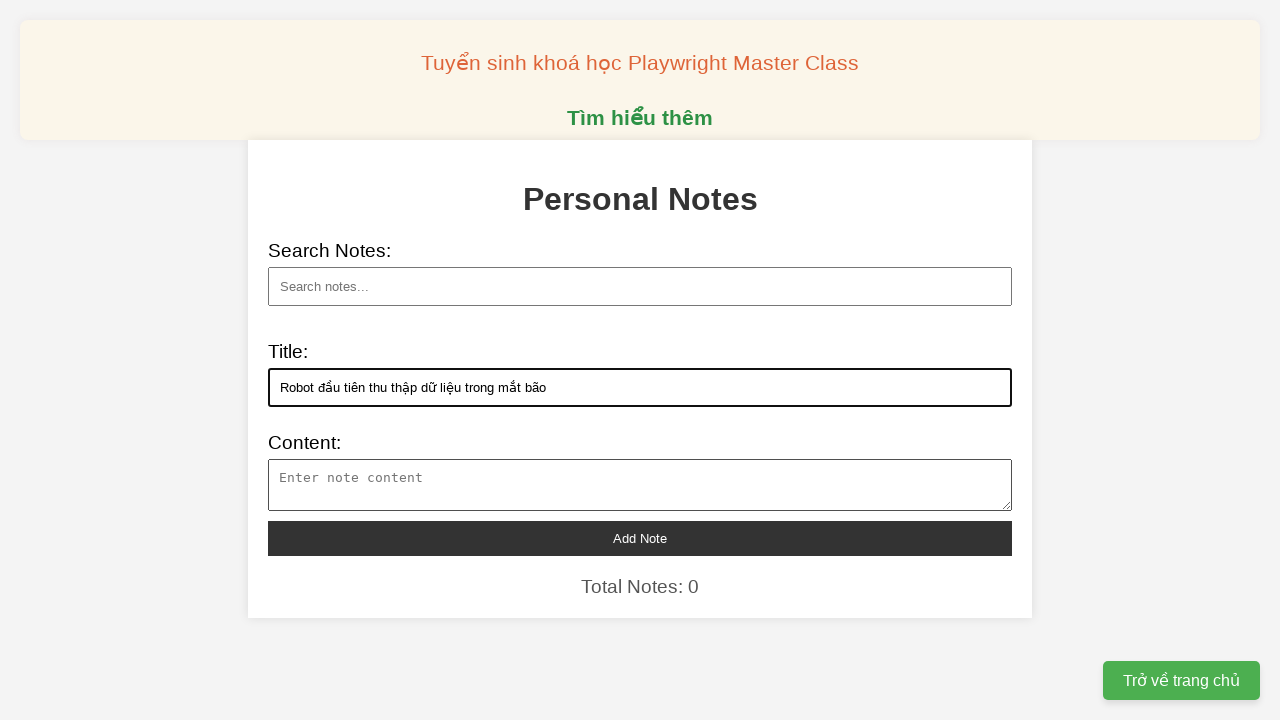

Filled note content with Vietnamese text on xpath=//textarea[@id='note-content']
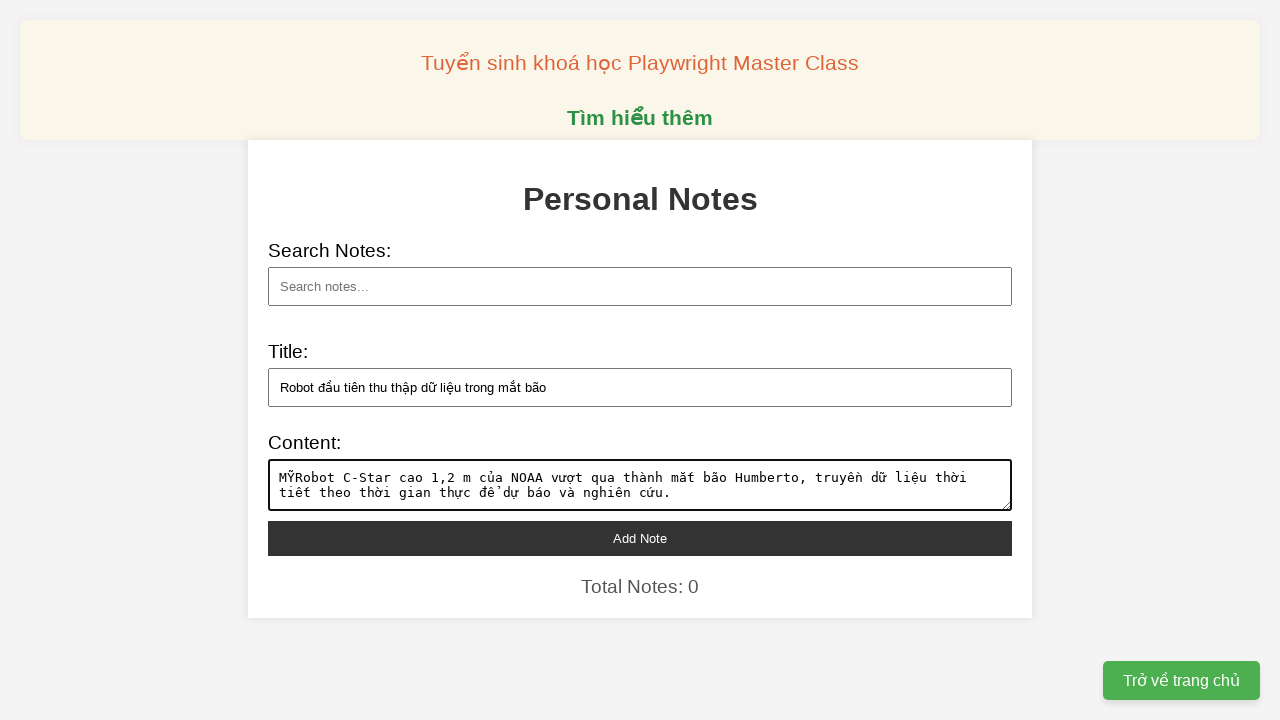

Clicked add note button to save the note at (640, 538) on xpath=//button[@id='add-note']
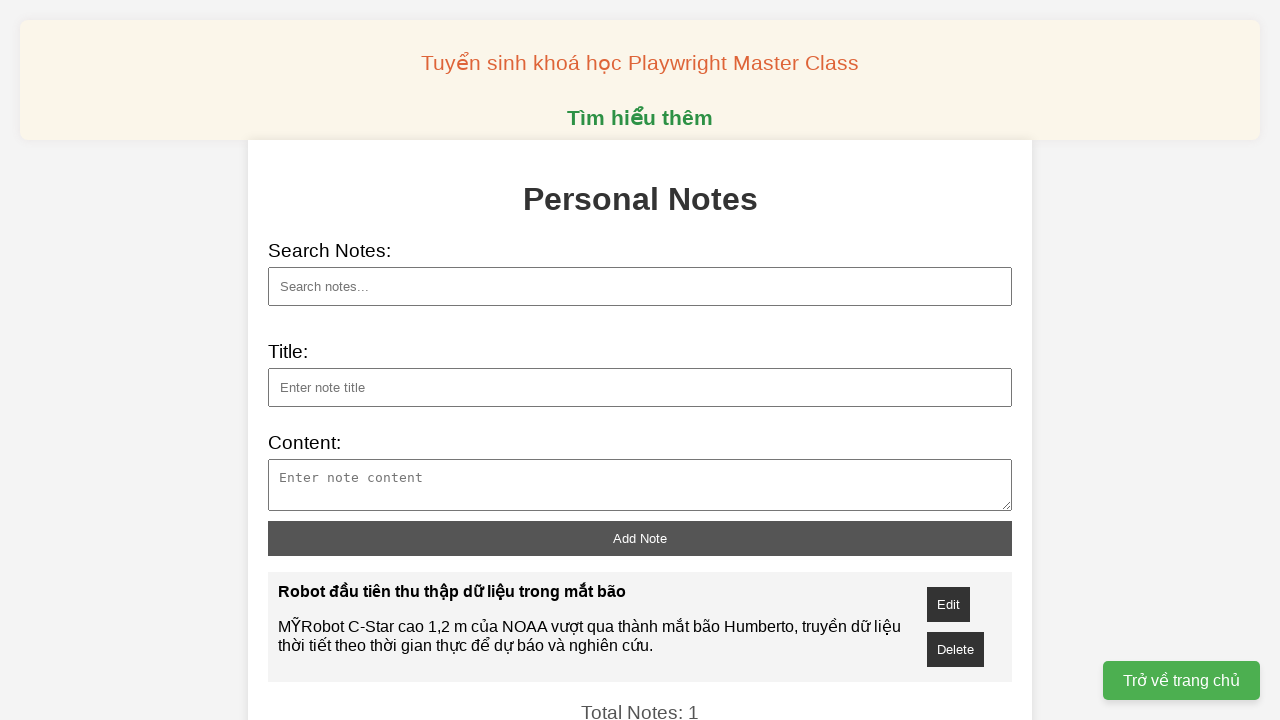

Filled note title: AirPods Pro 3 đoạt giải tai nghe True Wireless được yêu thích nhất on xpath=//input[@id='note-title']
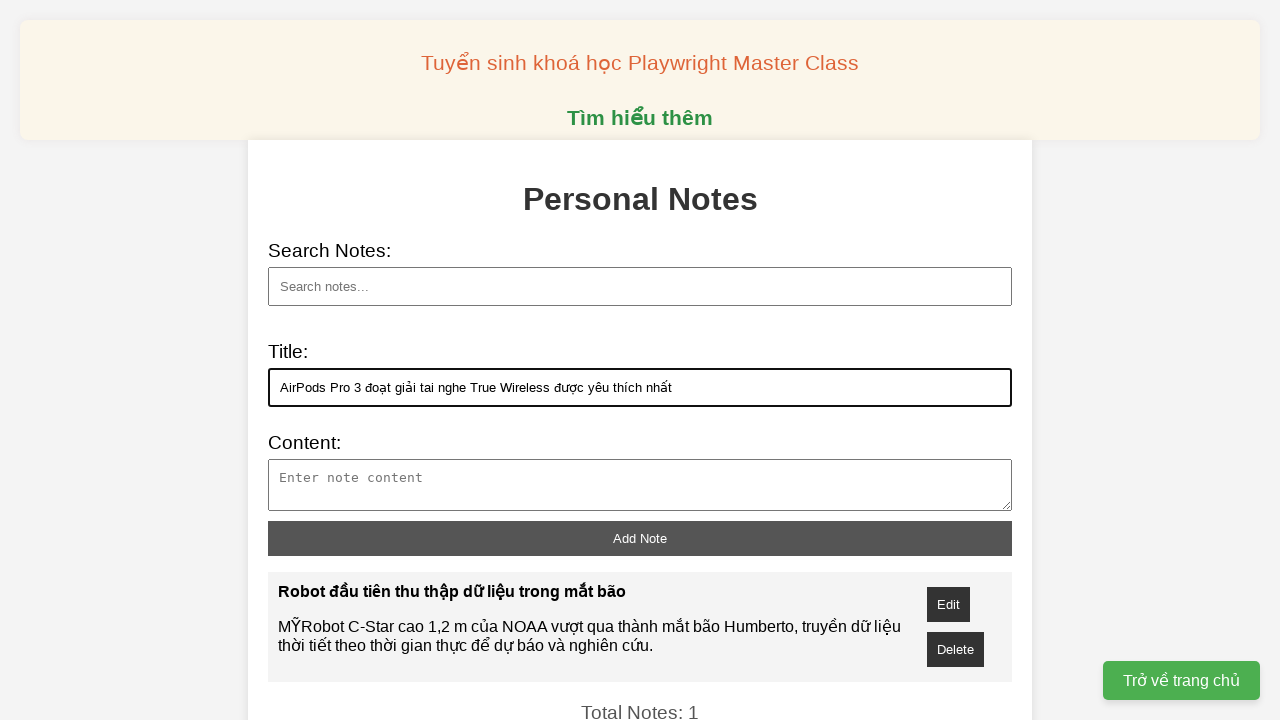

Filled note content with Vietnamese text on xpath=//textarea[@id='note-content']
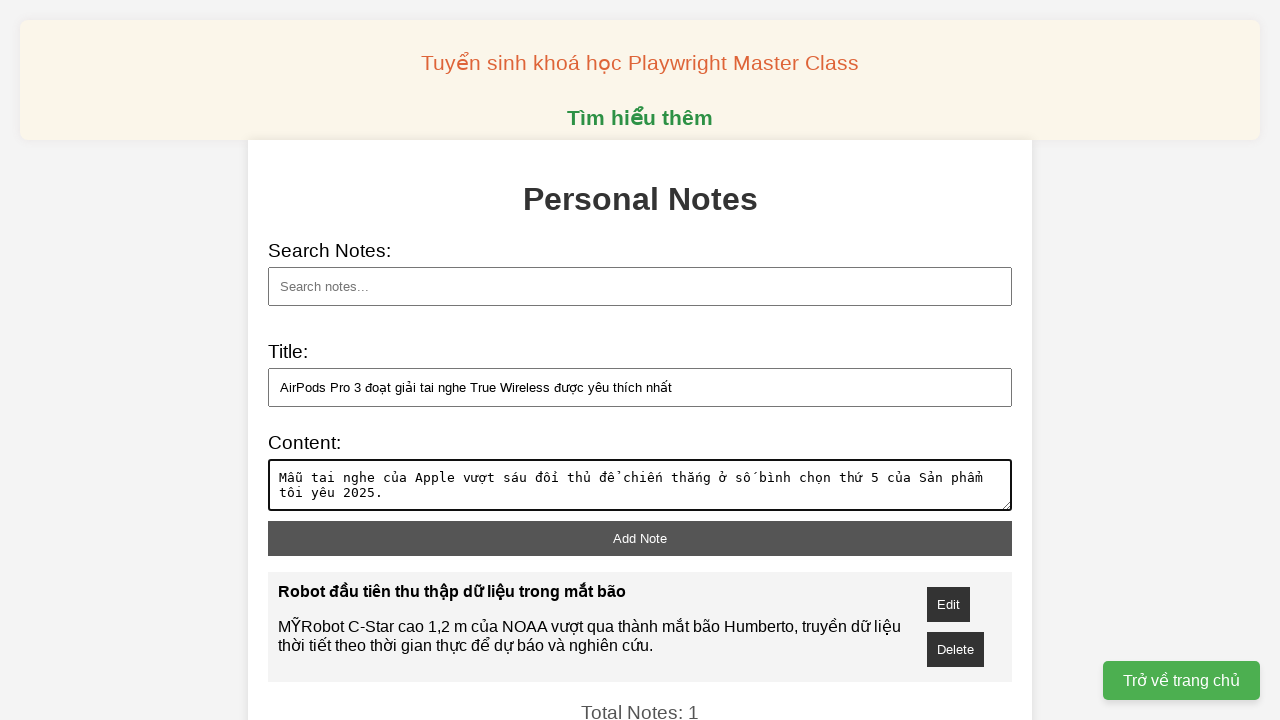

Clicked add note button to save the note at (640, 538) on xpath=//button[@id='add-note']
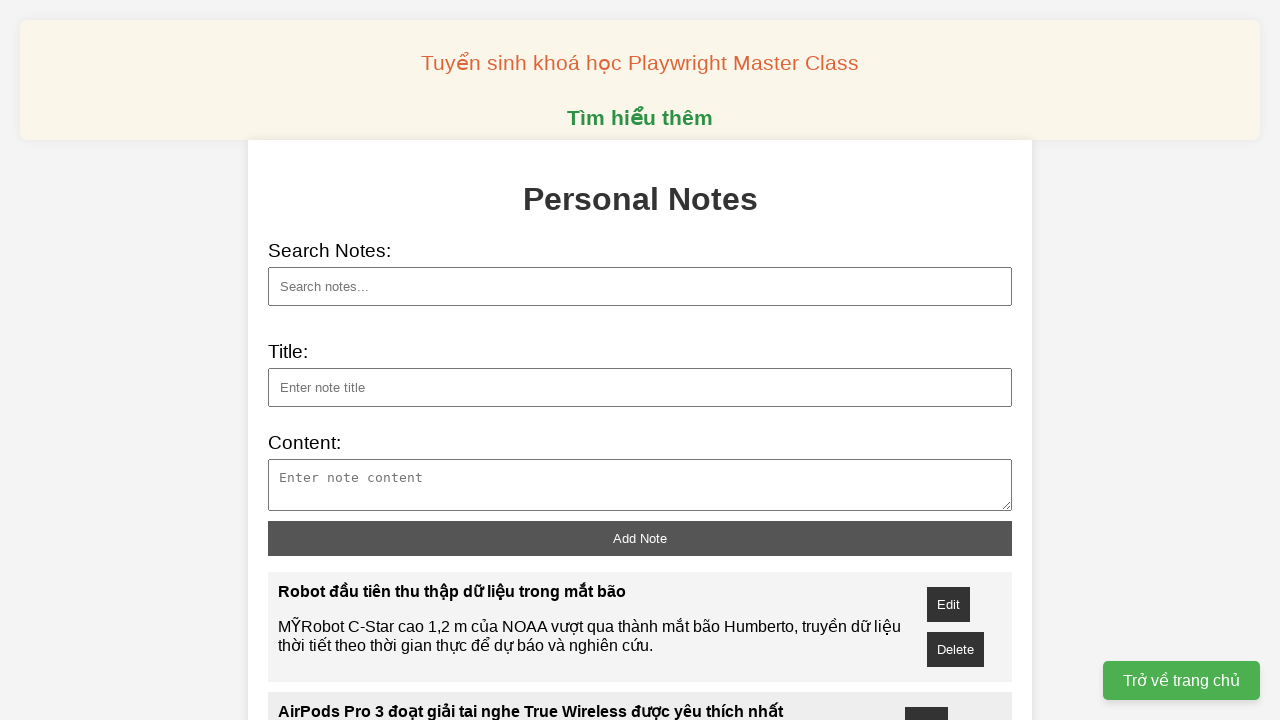

Filled note title: LG ra máy giặt sấy có khả năng giảm vi nhựa on xpath=//input[@id='note-title']
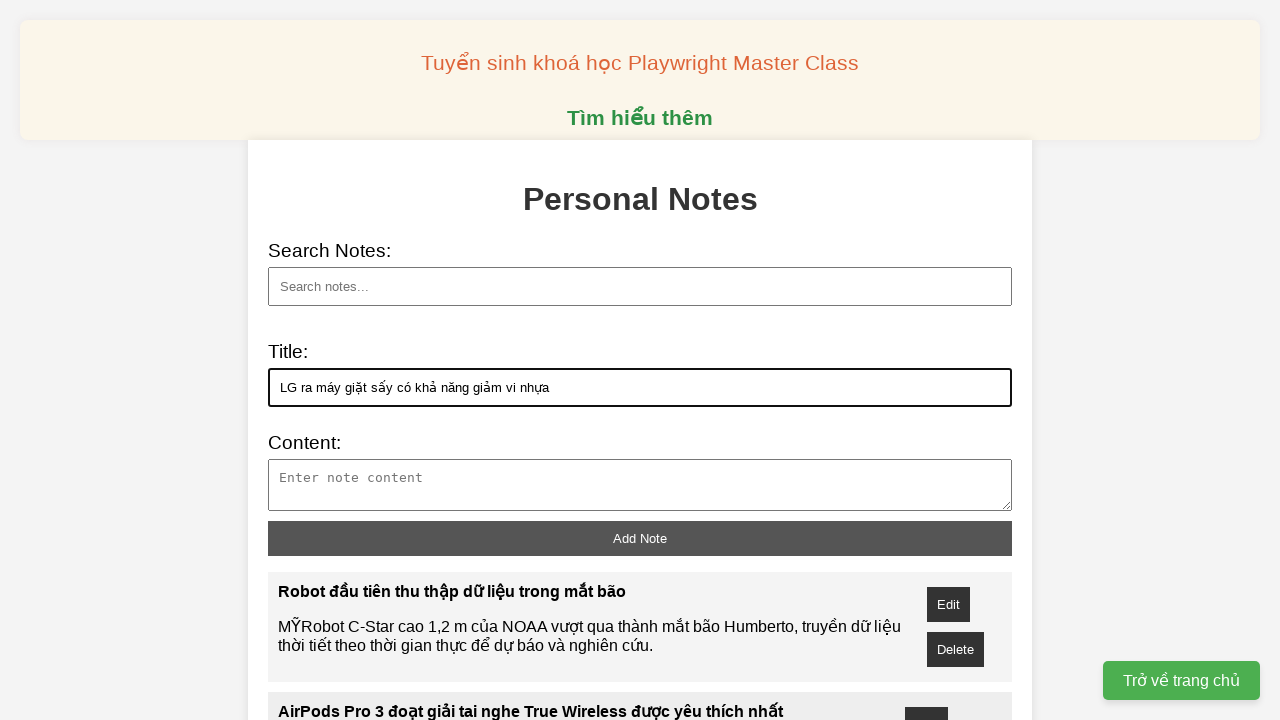

Filled note content with Vietnamese text on xpath=//textarea[@id='note-content']
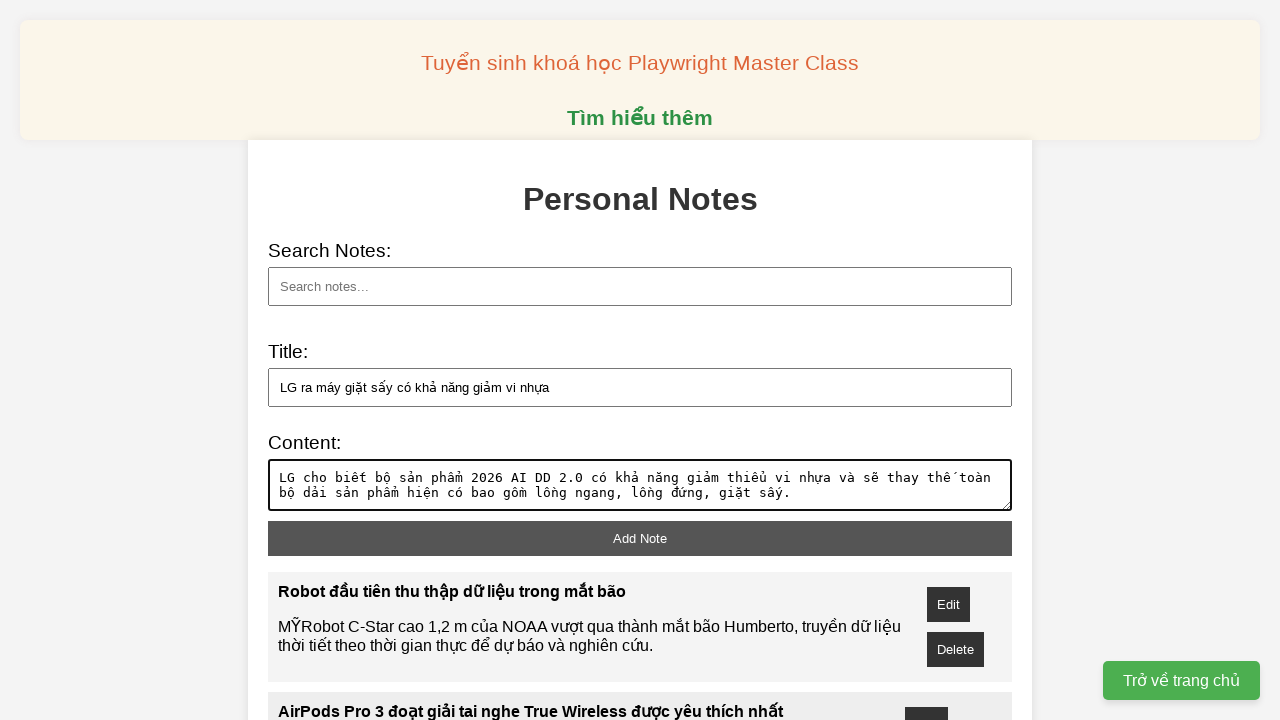

Clicked add note button to save the note at (640, 538) on xpath=//button[@id='add-note']
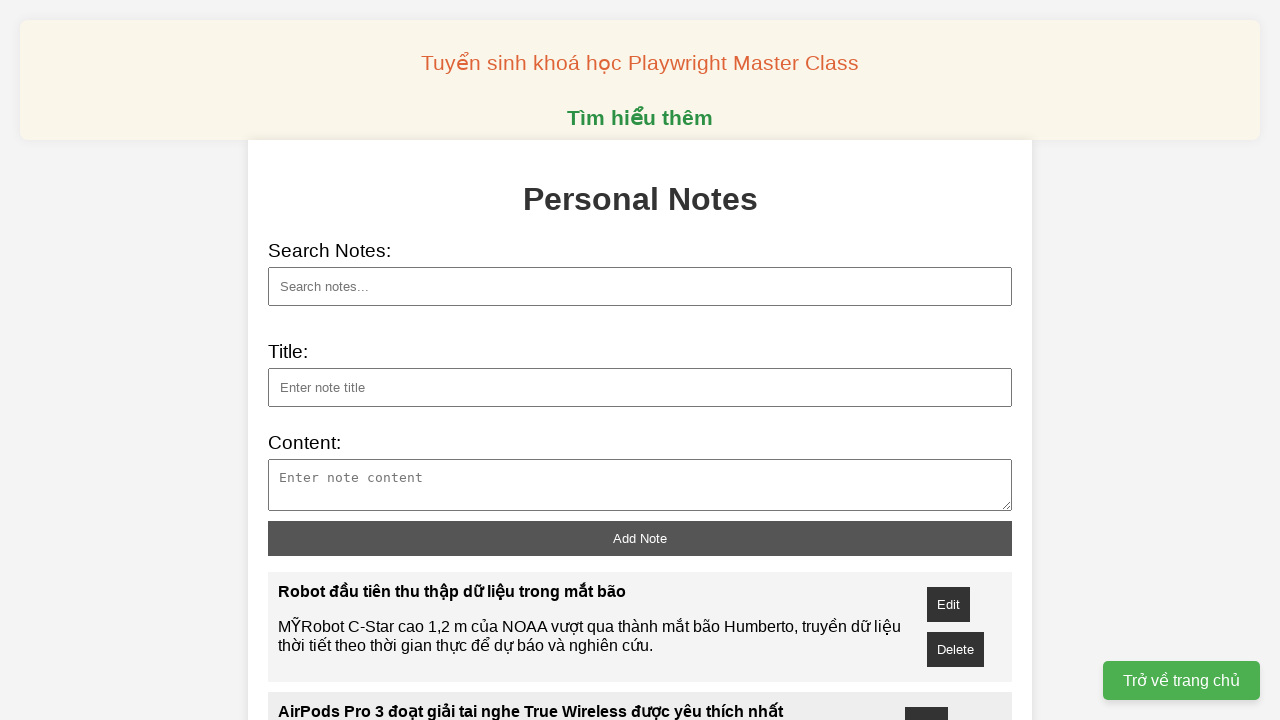

Filled note title: Tablet AI hỗ trợ người dùng làm việc linh hoạt on xpath=//input[@id='note-title']
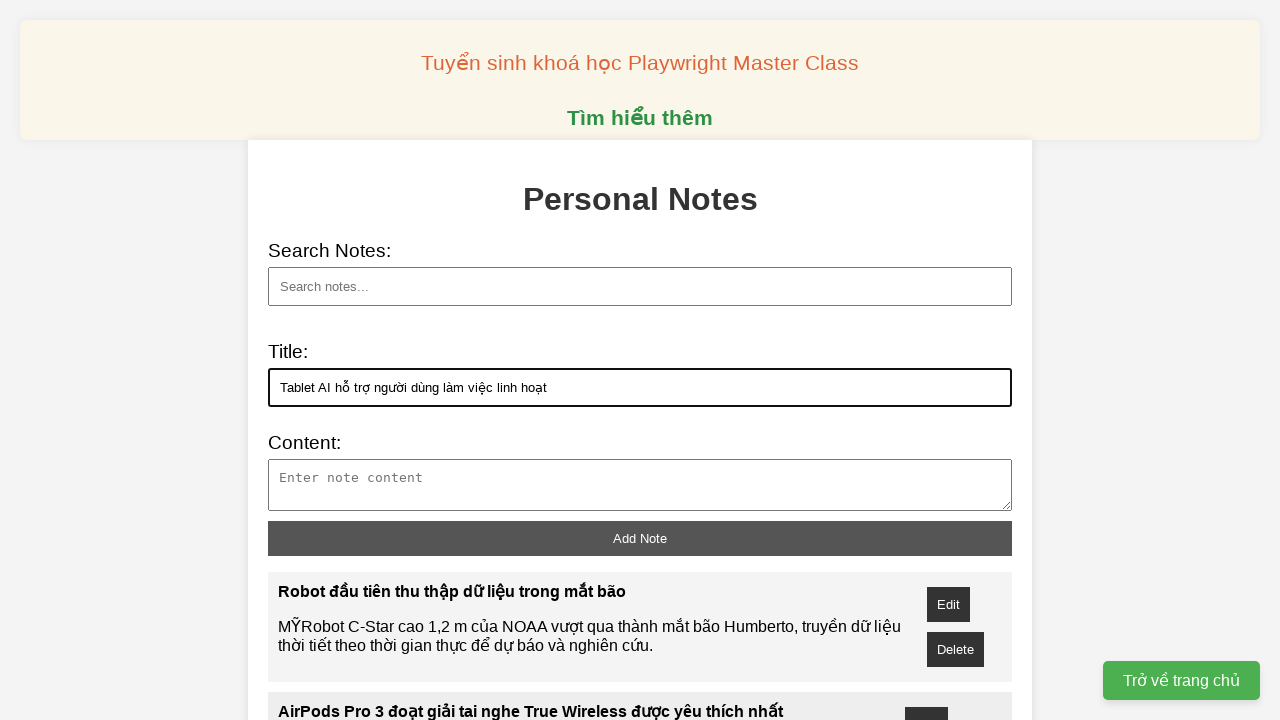

Filled note content with Vietnamese text on xpath=//textarea[@id='note-content']
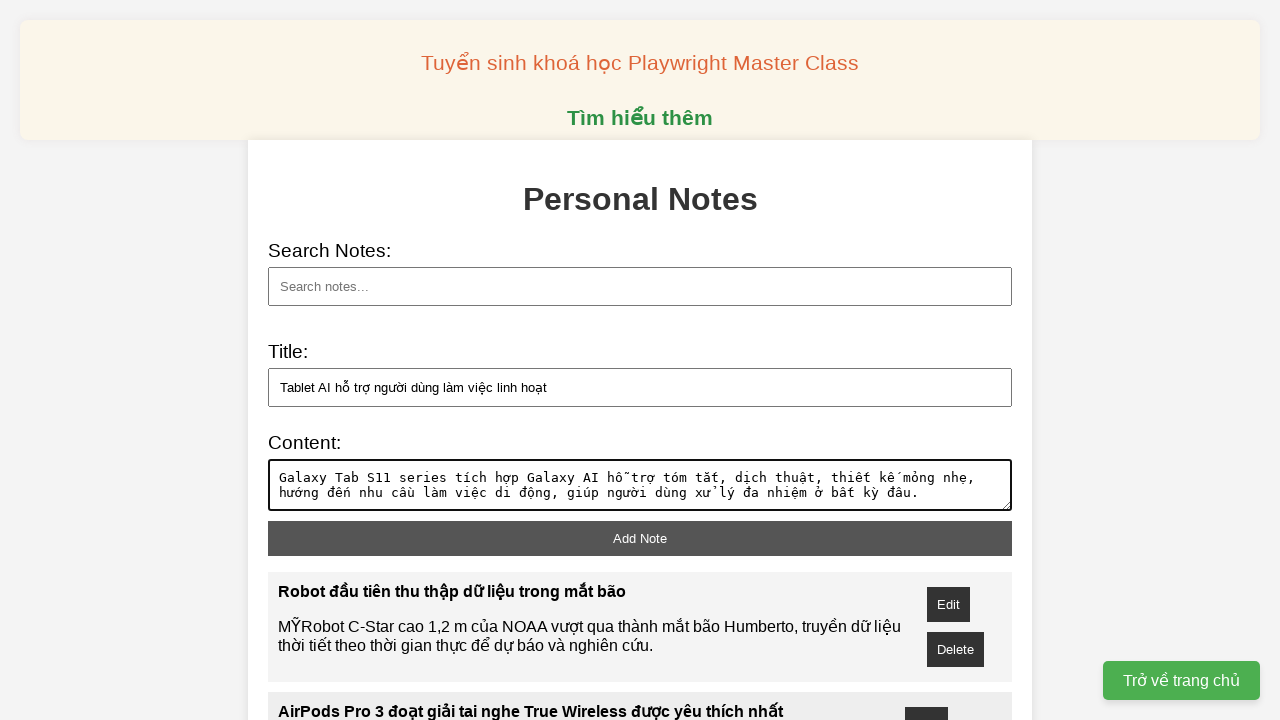

Clicked add note button to save the note at (640, 538) on xpath=//button[@id='add-note']
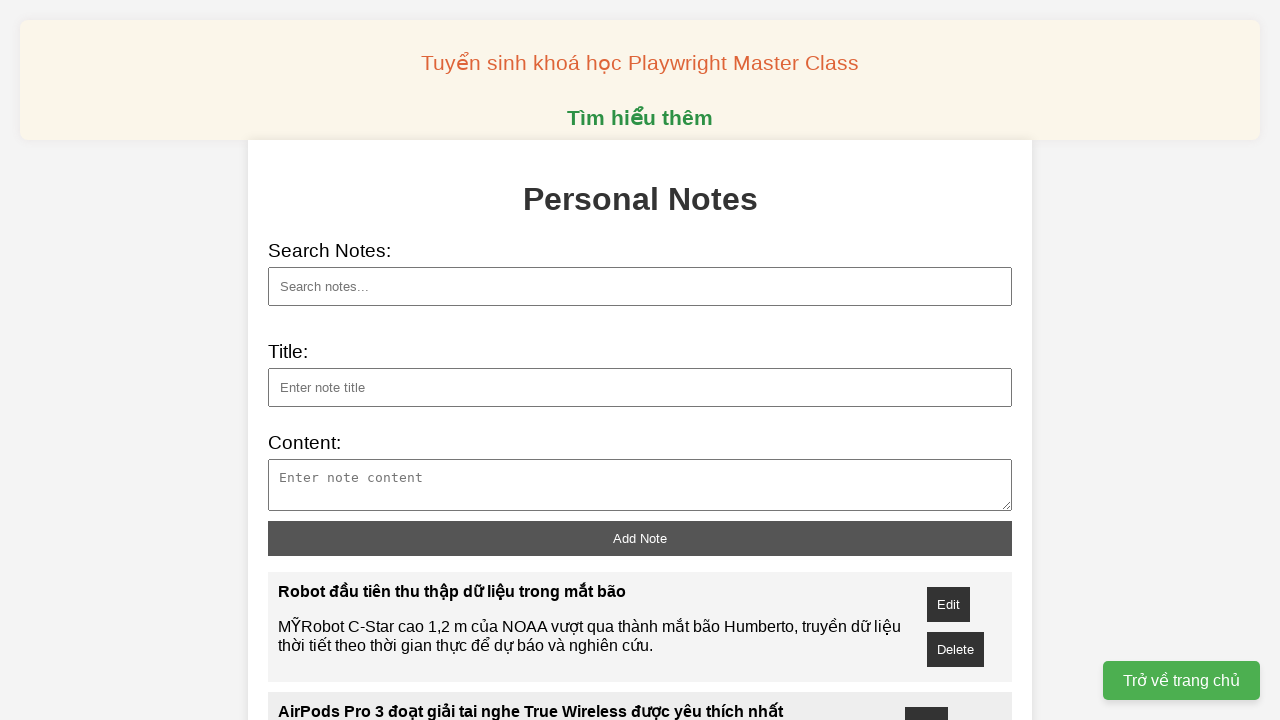

Filled note title: Hollywood sốc vì AI on xpath=//input[@id='note-title']
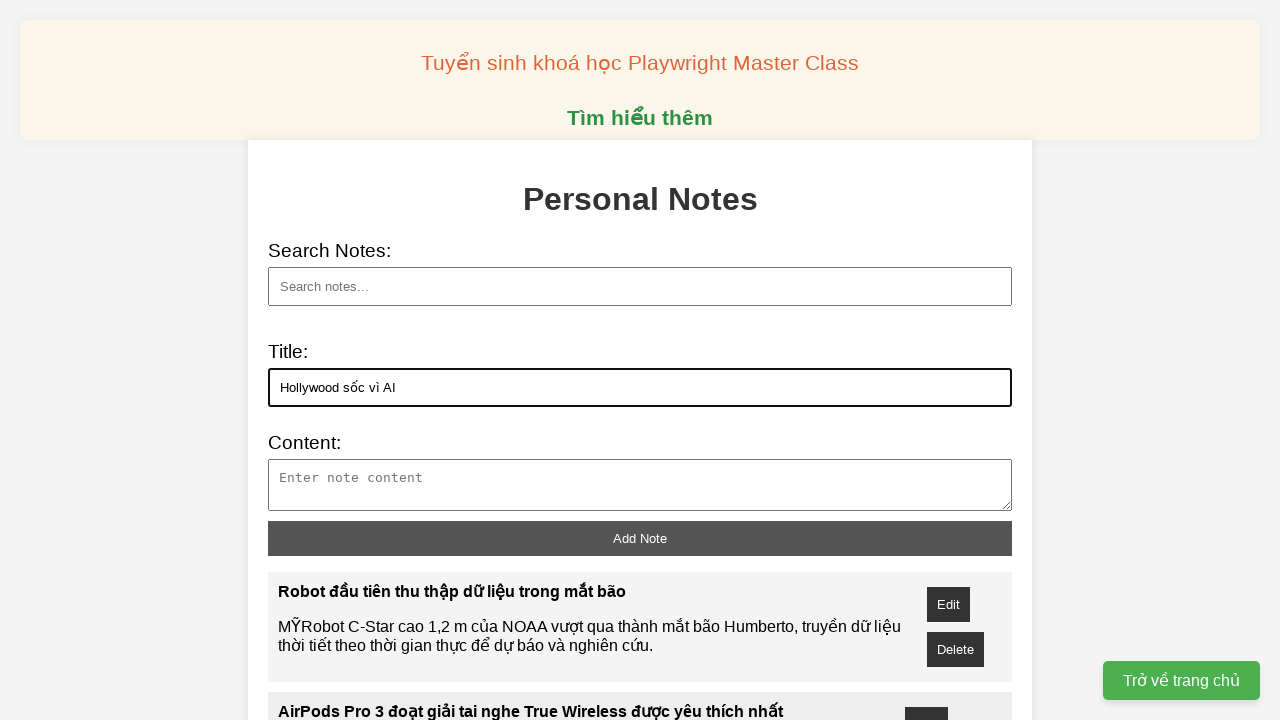

Filled note content with Vietnamese text on xpath=//textarea[@id='note-content']
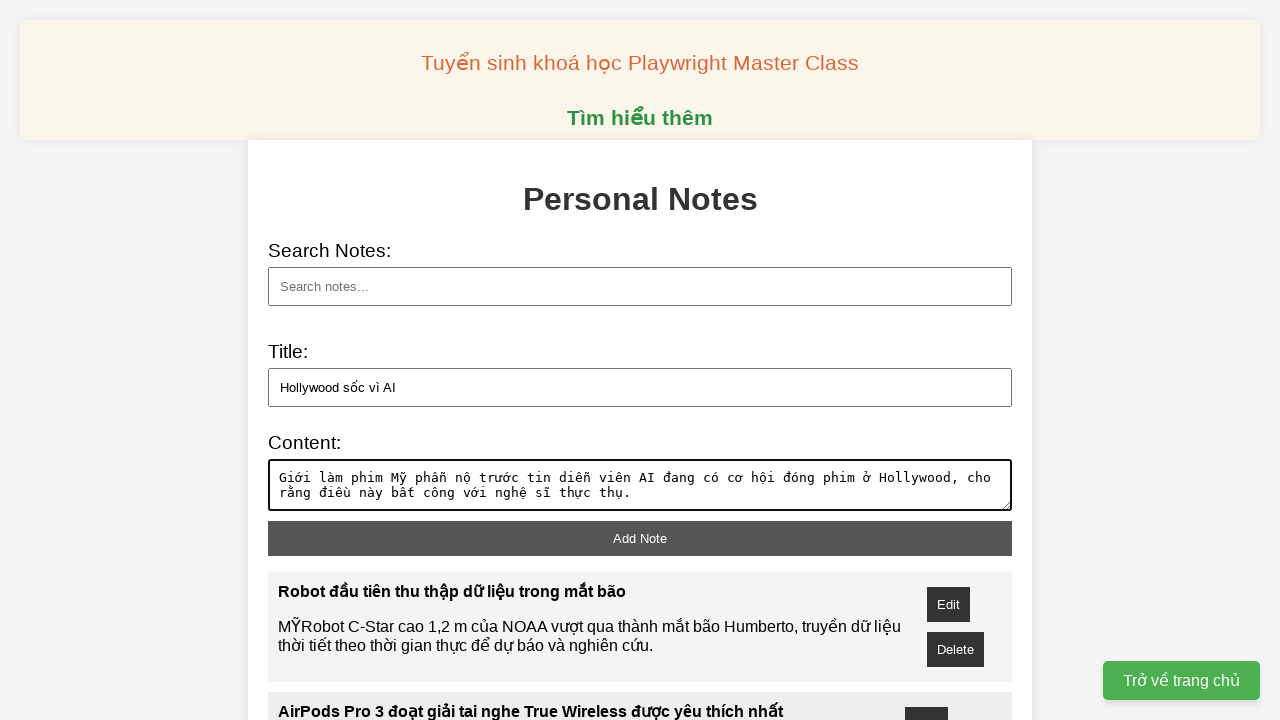

Clicked add note button to save the note at (640, 538) on xpath=//button[@id='add-note']
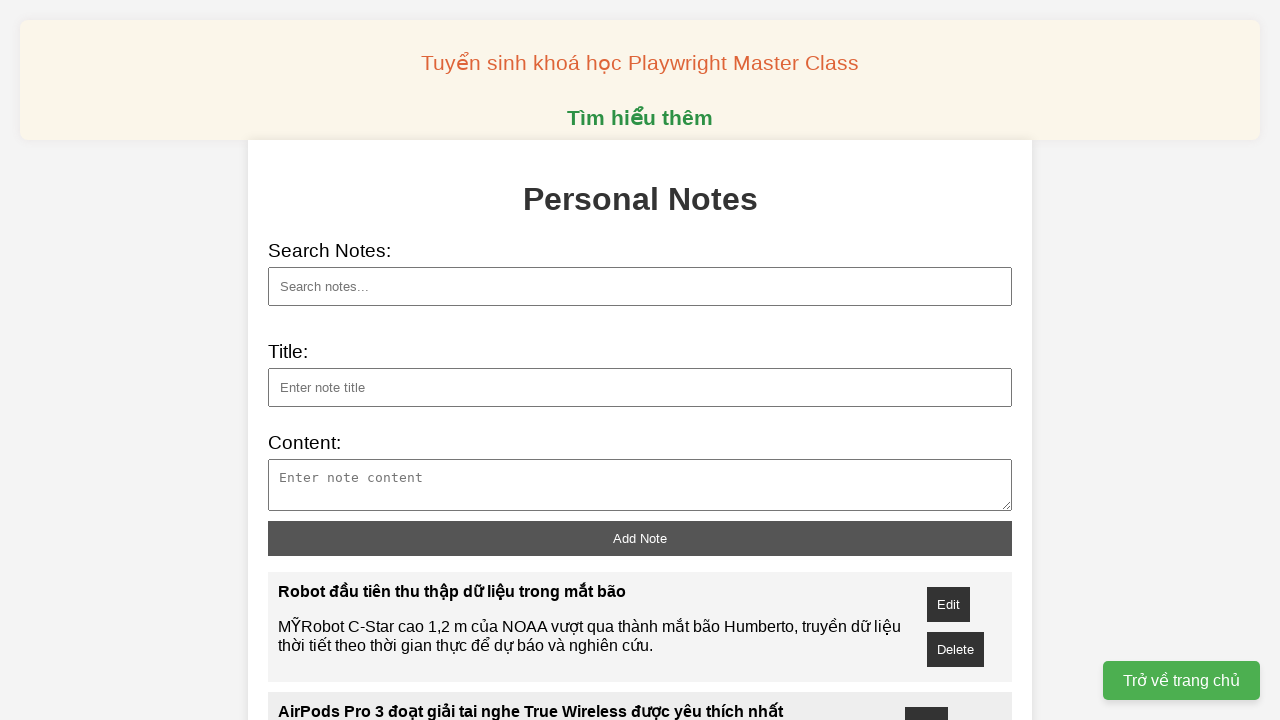

Filled note title: Giải pháp dùng blockchain trong thanh toán xuyên biên giới on xpath=//input[@id='note-title']
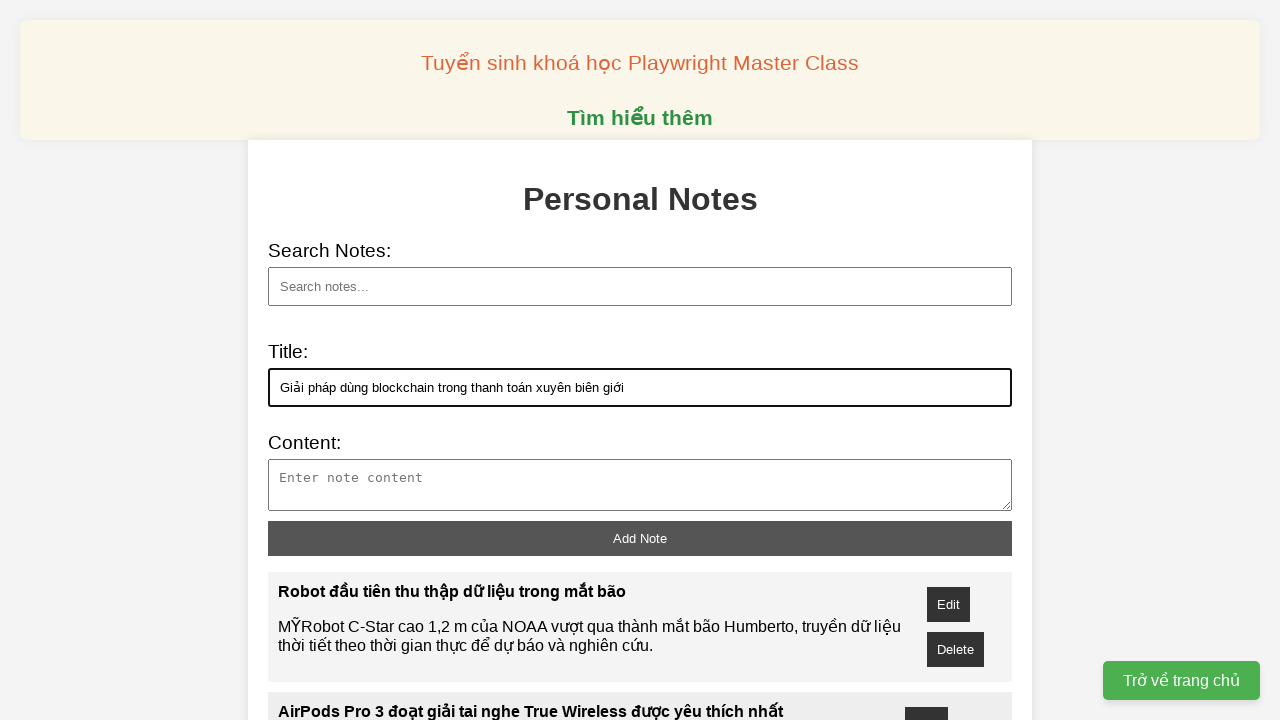

Filled note content with Vietnamese text on xpath=//textarea[@id='note-content']
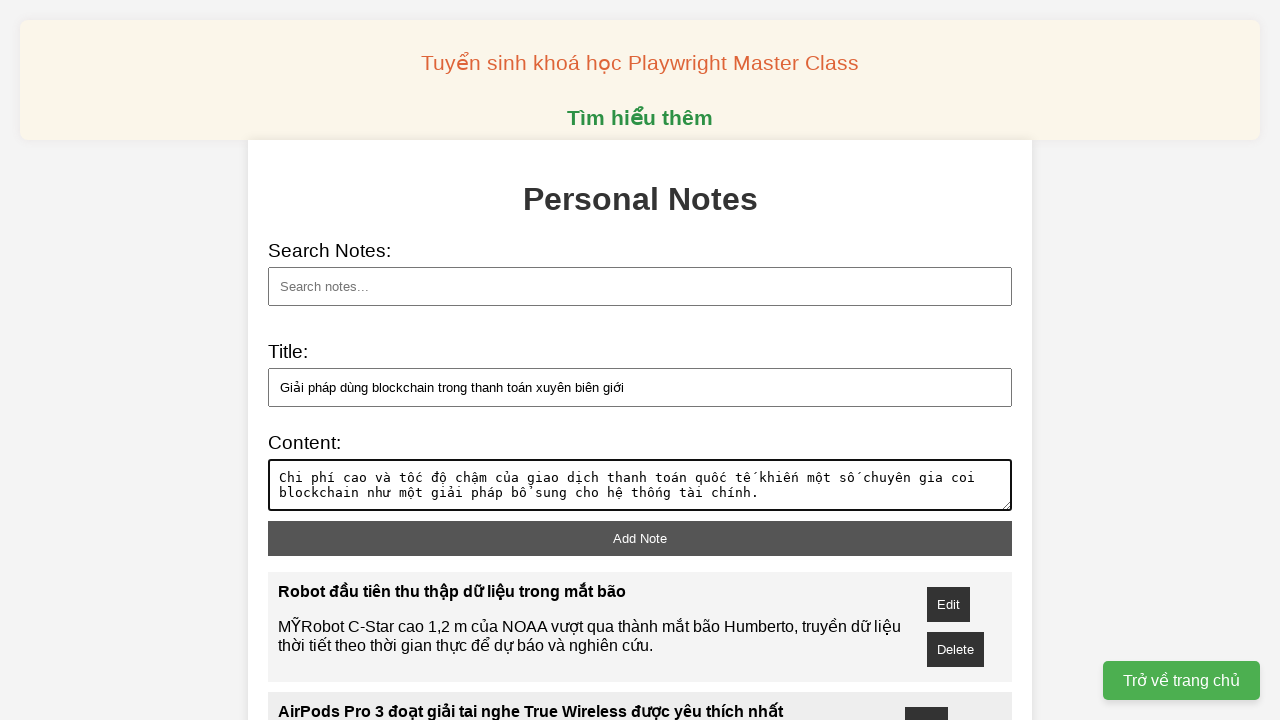

Clicked add note button to save the note at (640, 538) on xpath=//button[@id='add-note']
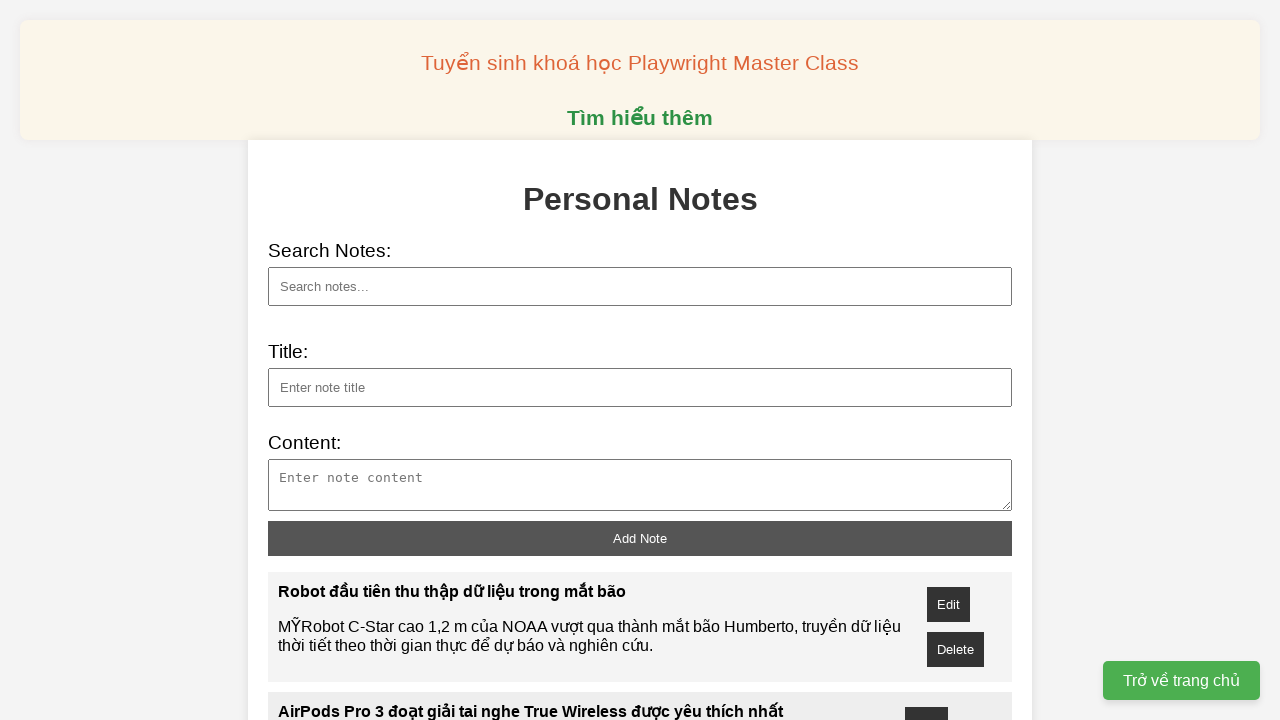

Filled note title: Ấn Độ xây siêu đập cạnh tranh với Trung Quốc on xpath=//input[@id='note-title']
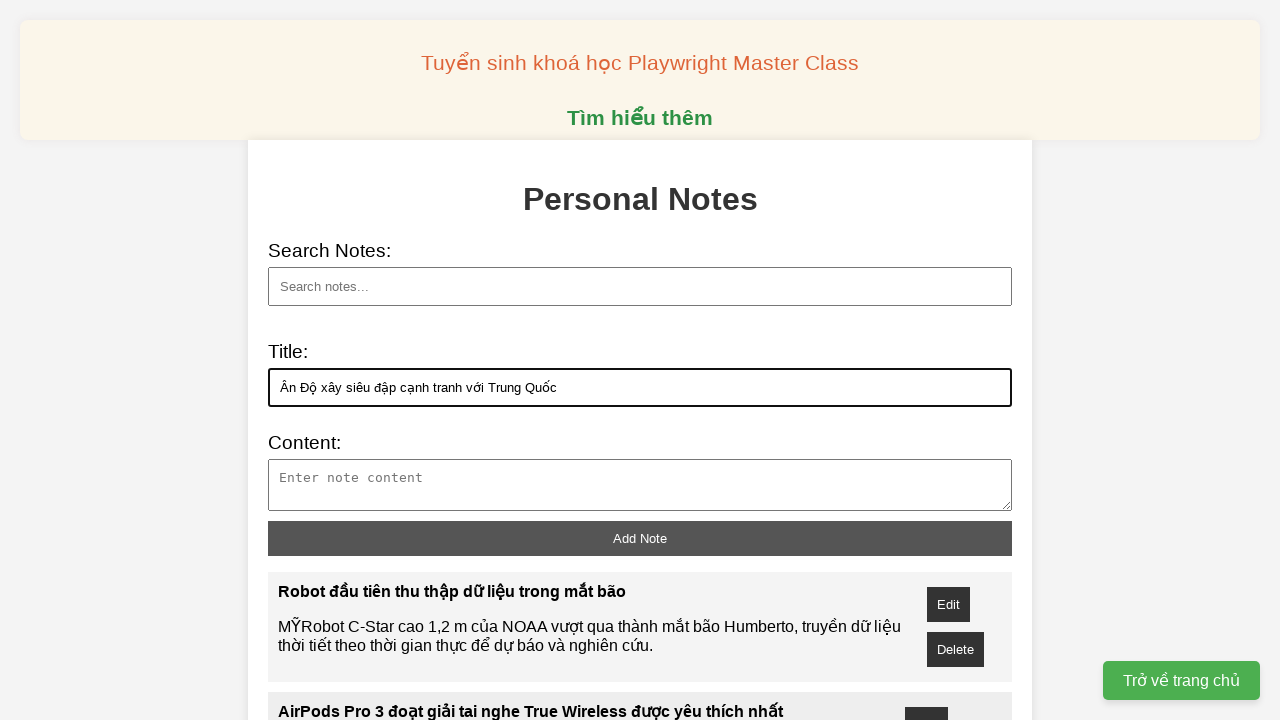

Filled note content with Vietnamese text on xpath=//textarea[@id='note-content']
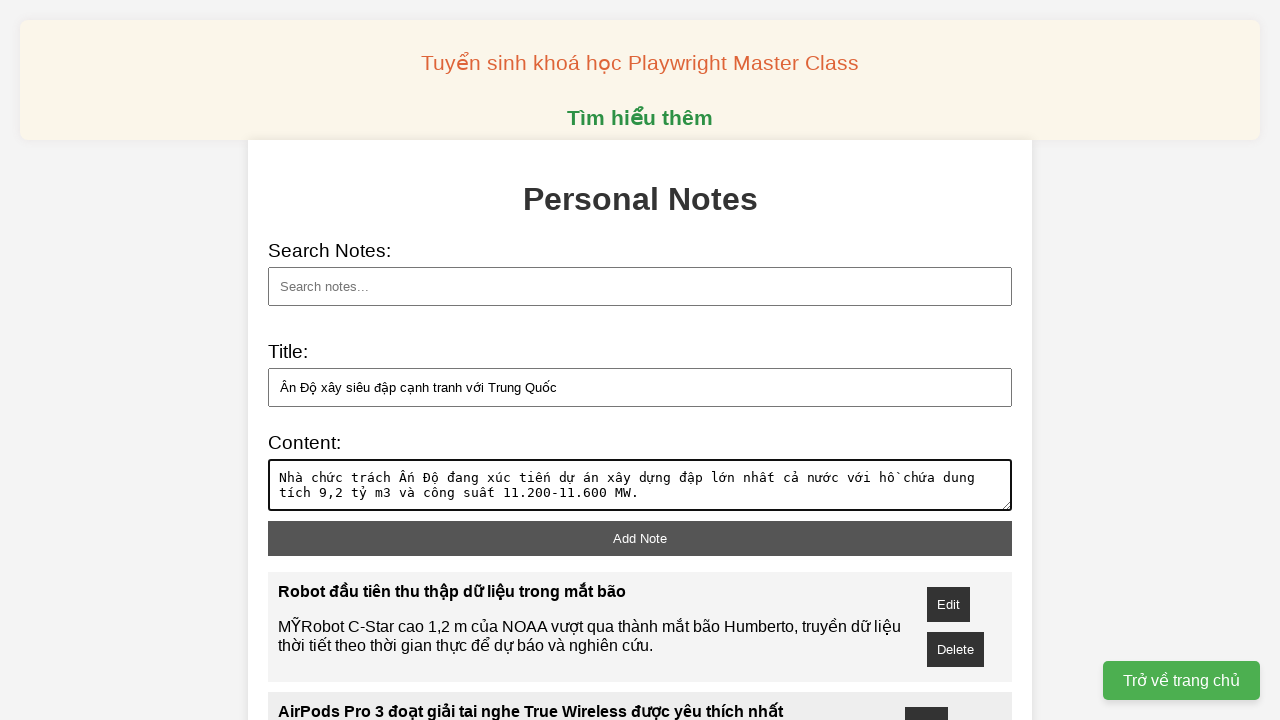

Clicked add note button to save the note at (640, 538) on xpath=//button[@id='add-note']
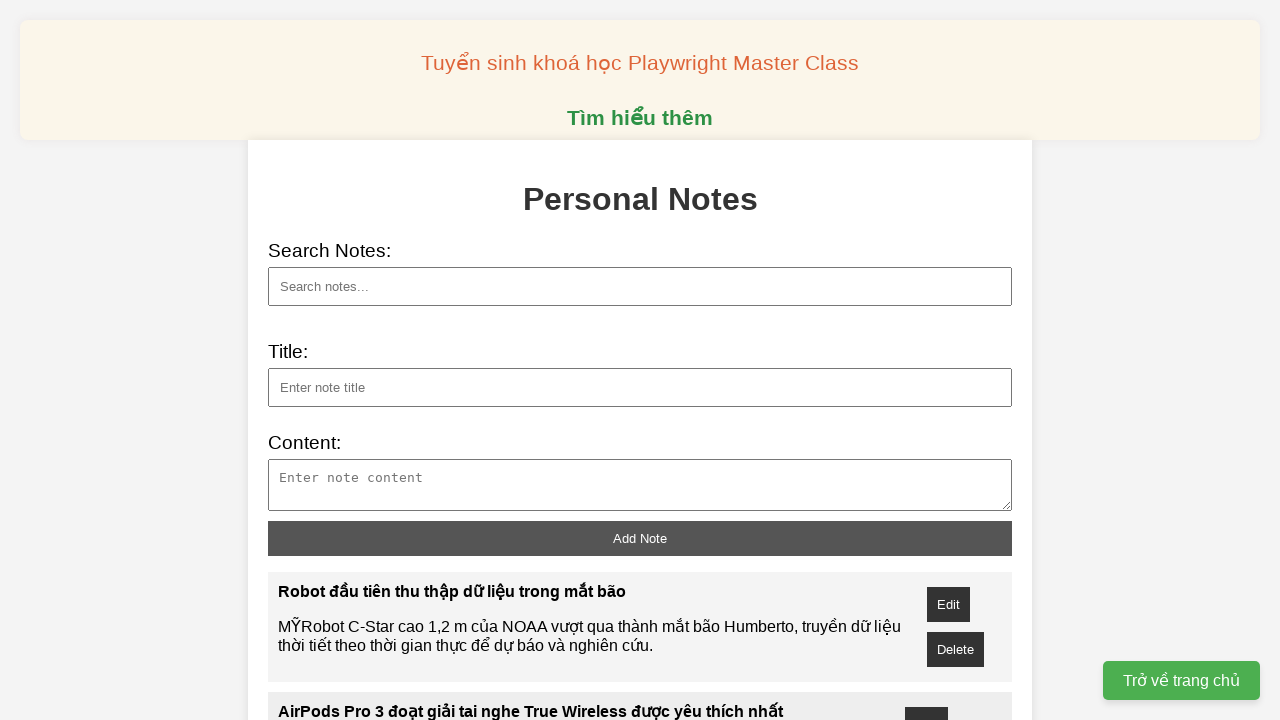

Filled note title: Sinh viên Việt có thể dùng Gemini Pro miễn phí một năm on xpath=//input[@id='note-title']
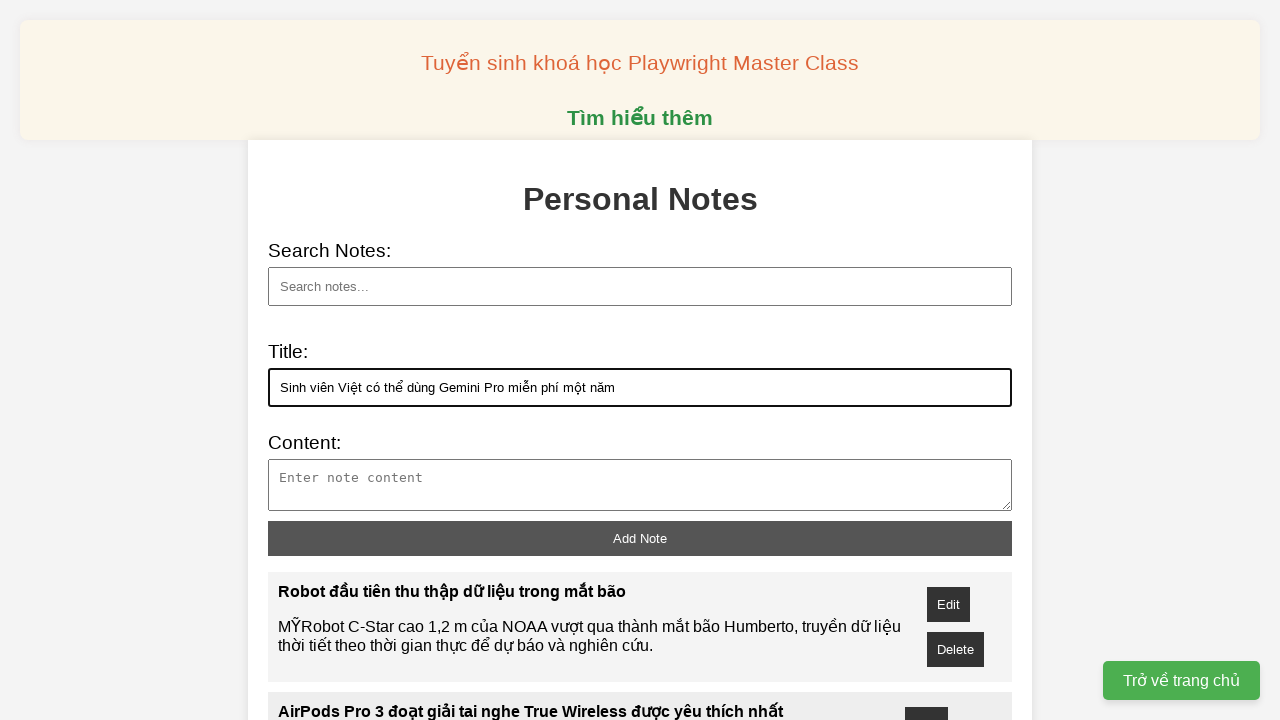

Filled note content with Vietnamese text on xpath=//textarea[@id='note-content']
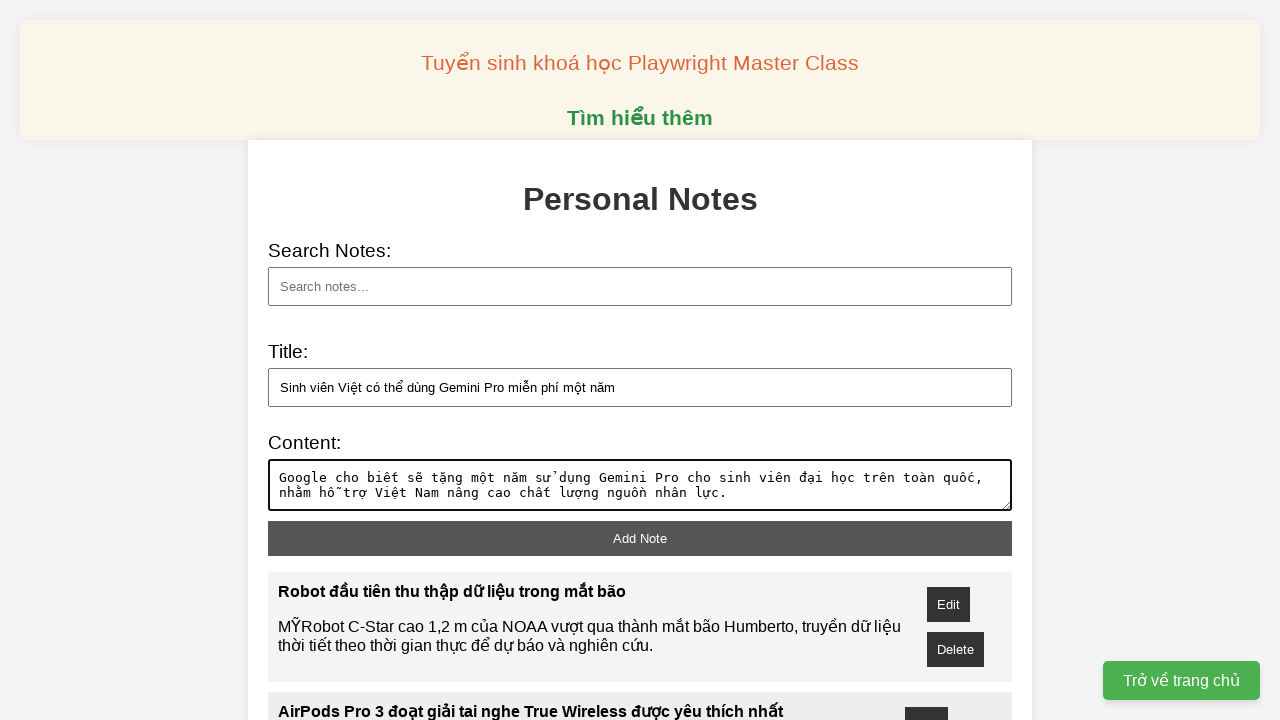

Clicked add note button to save the note at (640, 538) on xpath=//button[@id='add-note']
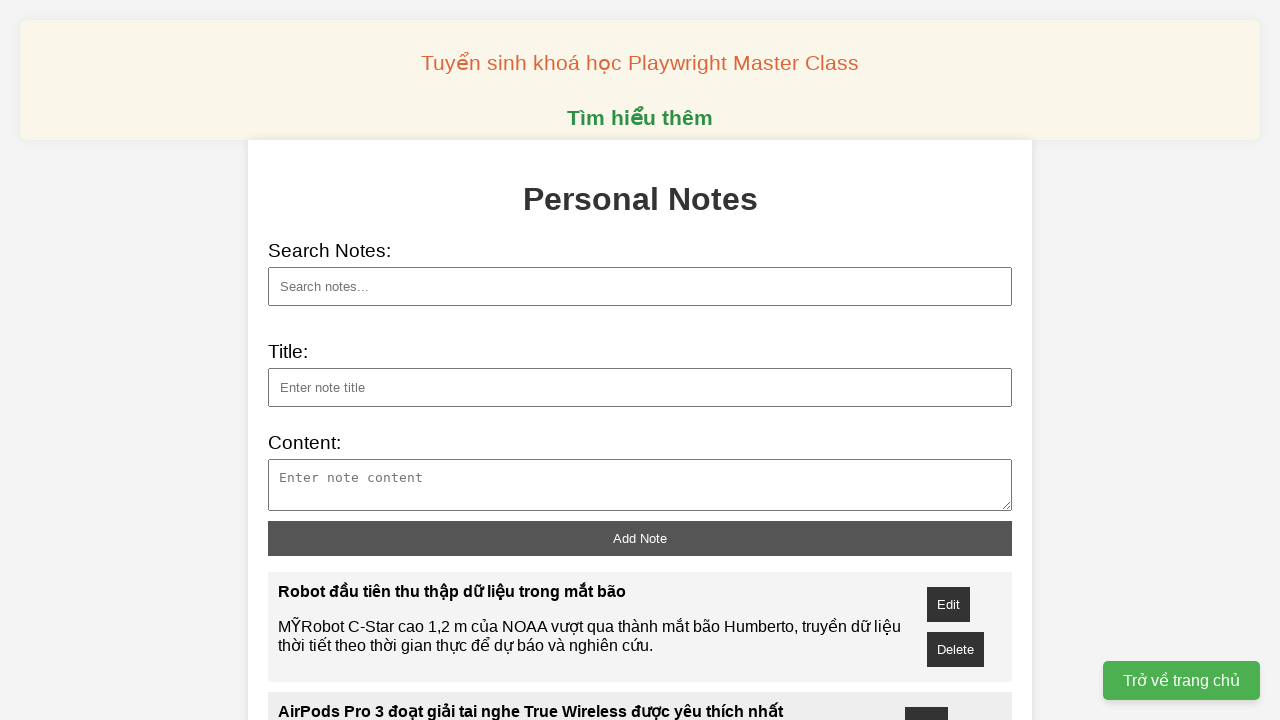

Filled note title: Strava kiện Garmin on xpath=//input[@id='note-title']
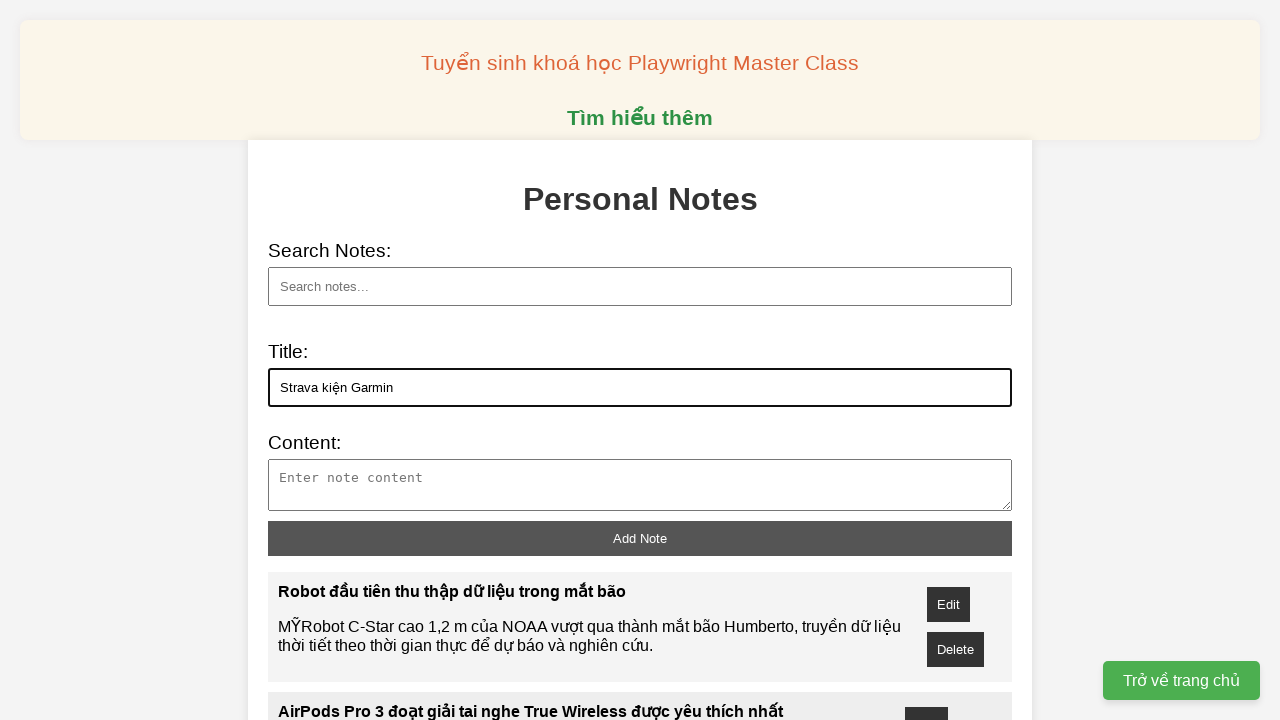

Filled note content with Vietnamese text on xpath=//textarea[@id='note-content']
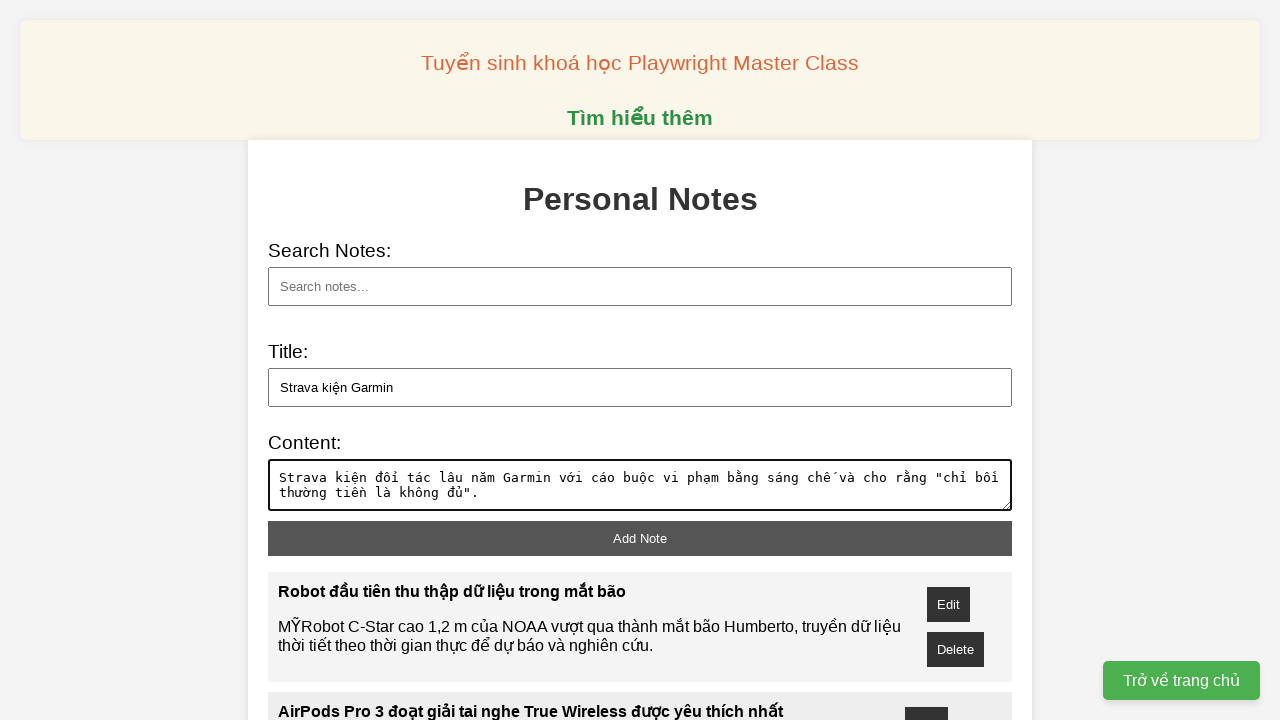

Clicked add note button to save the note at (640, 538) on xpath=//button[@id='add-note']
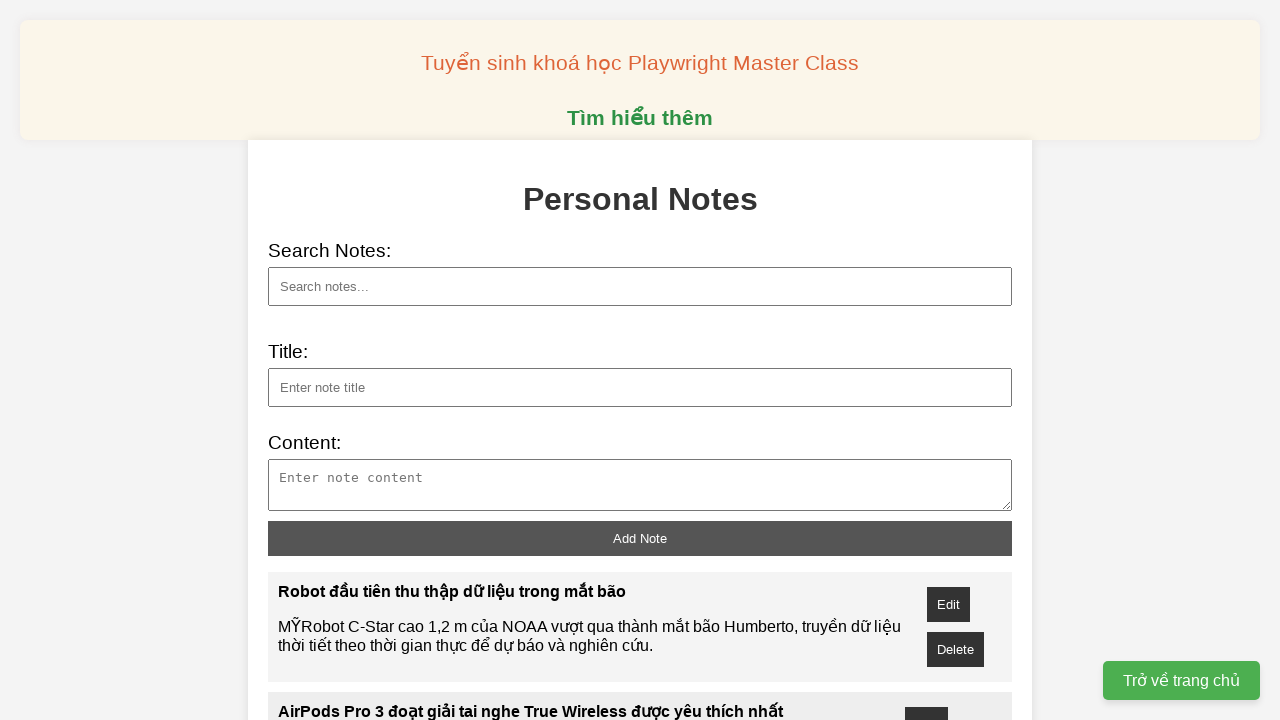

Filled note title: Xây dựng bộ dữ liệu AI tiếng Việt cho cộng đồng tự do sử dụng on xpath=//input[@id='note-title']
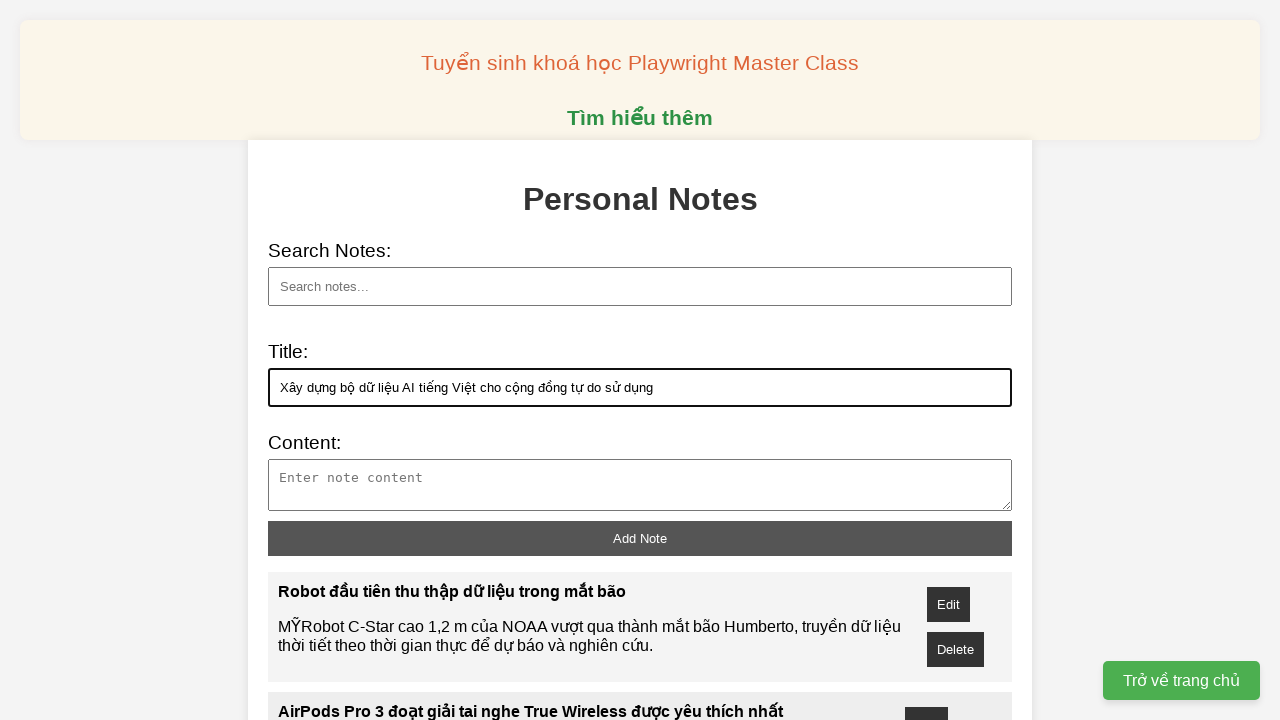

Filled note content with Vietnamese text on xpath=//textarea[@id='note-content']
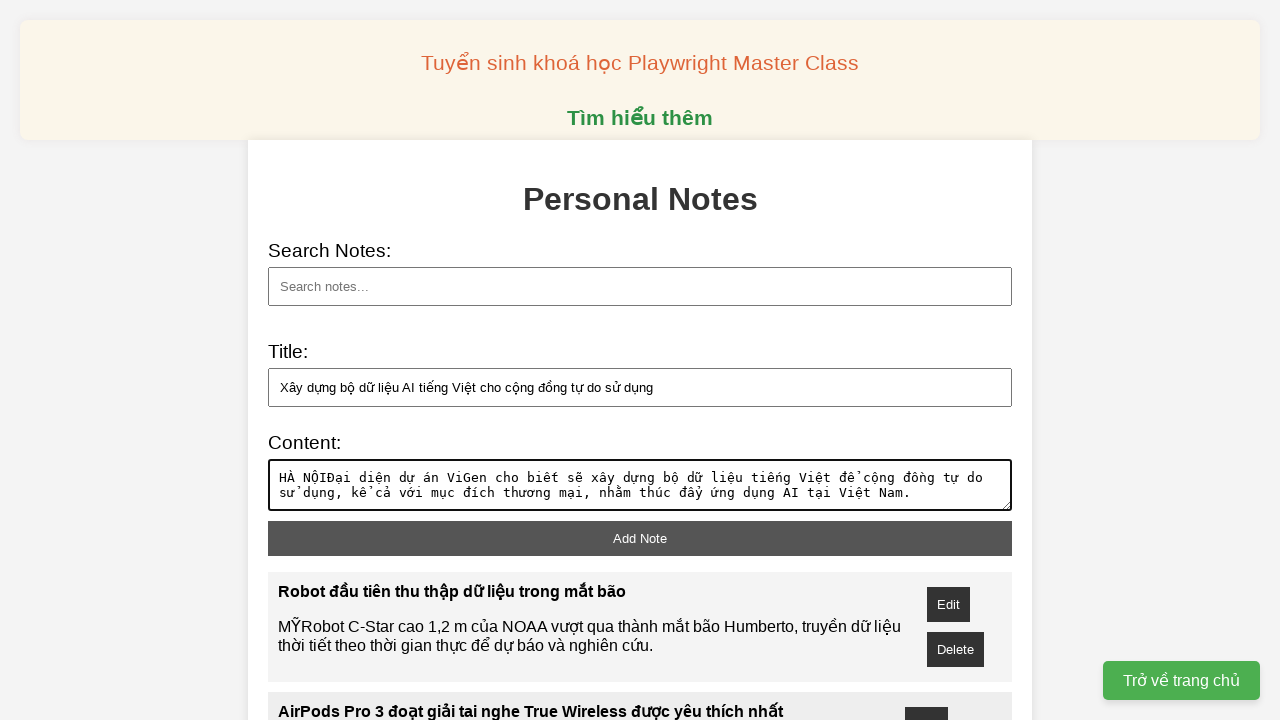

Clicked add note button to save the note at (640, 538) on xpath=//button[@id='add-note']
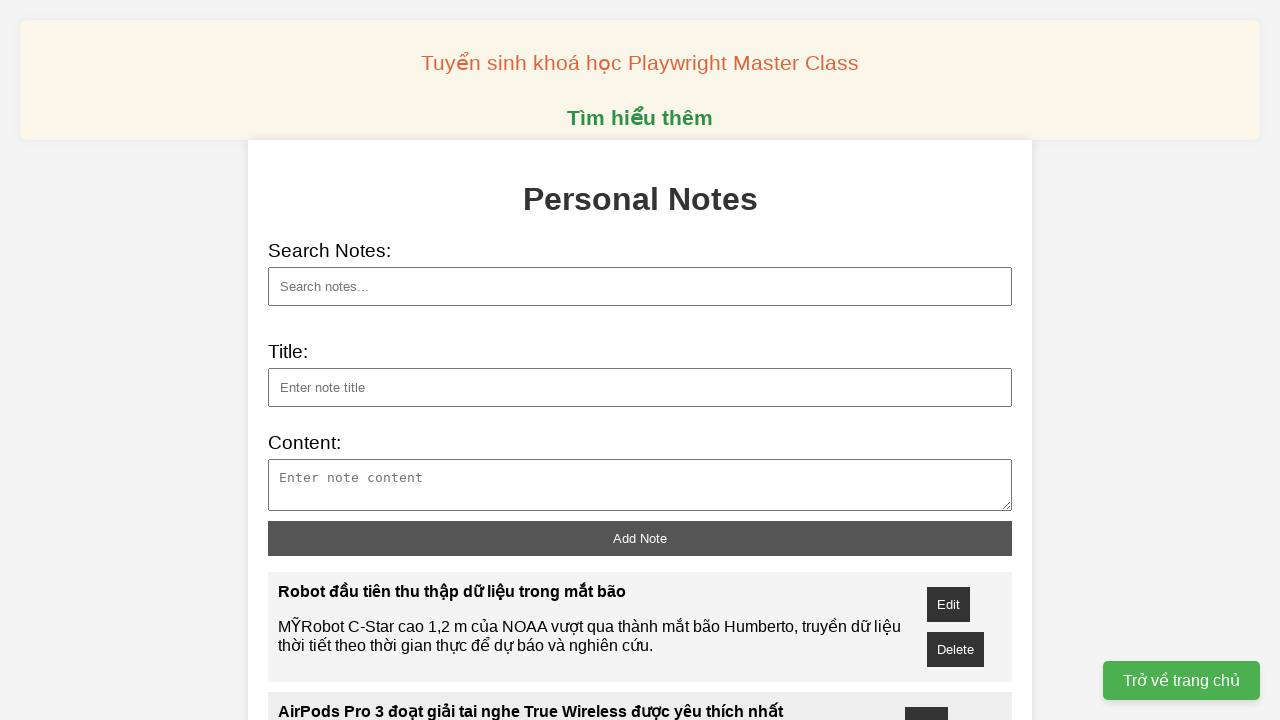

Filled note title: 86% doanh nghiệp lớn tại Việt Nam ứng dụng AI vào an ninh mạng on xpath=//input[@id='note-title']
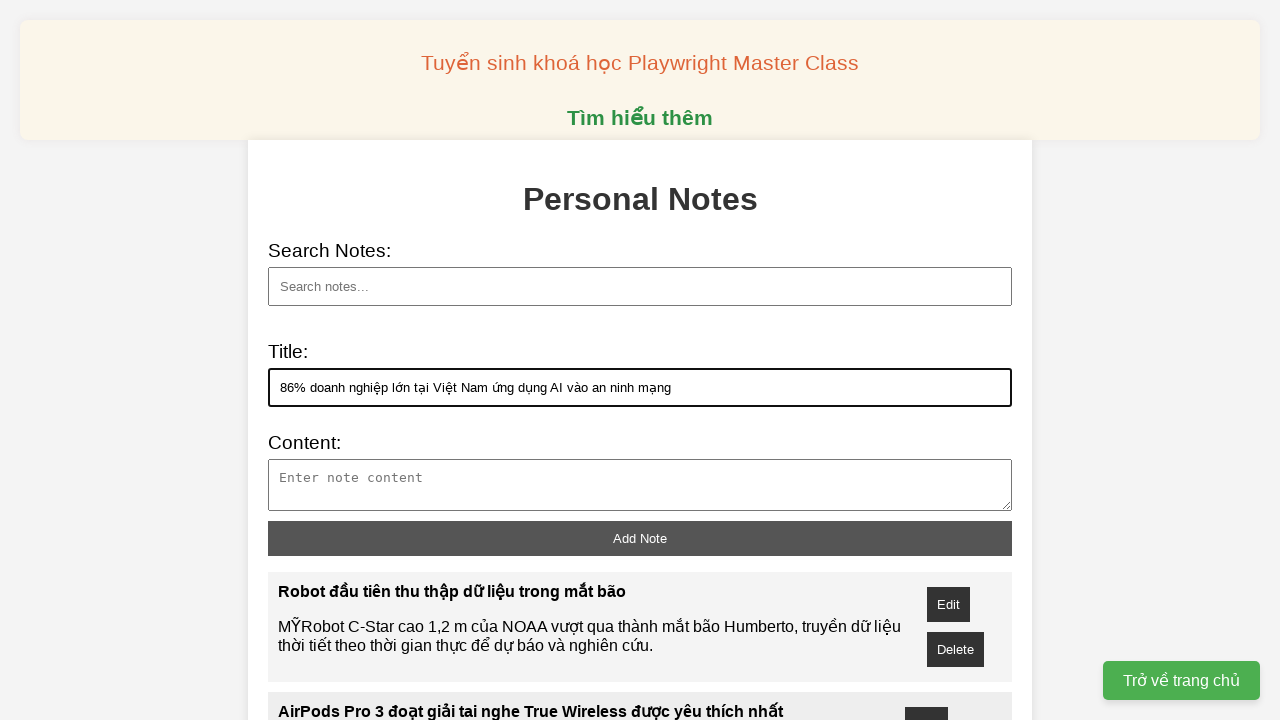

Filled note content with Vietnamese text on xpath=//textarea[@id='note-content']
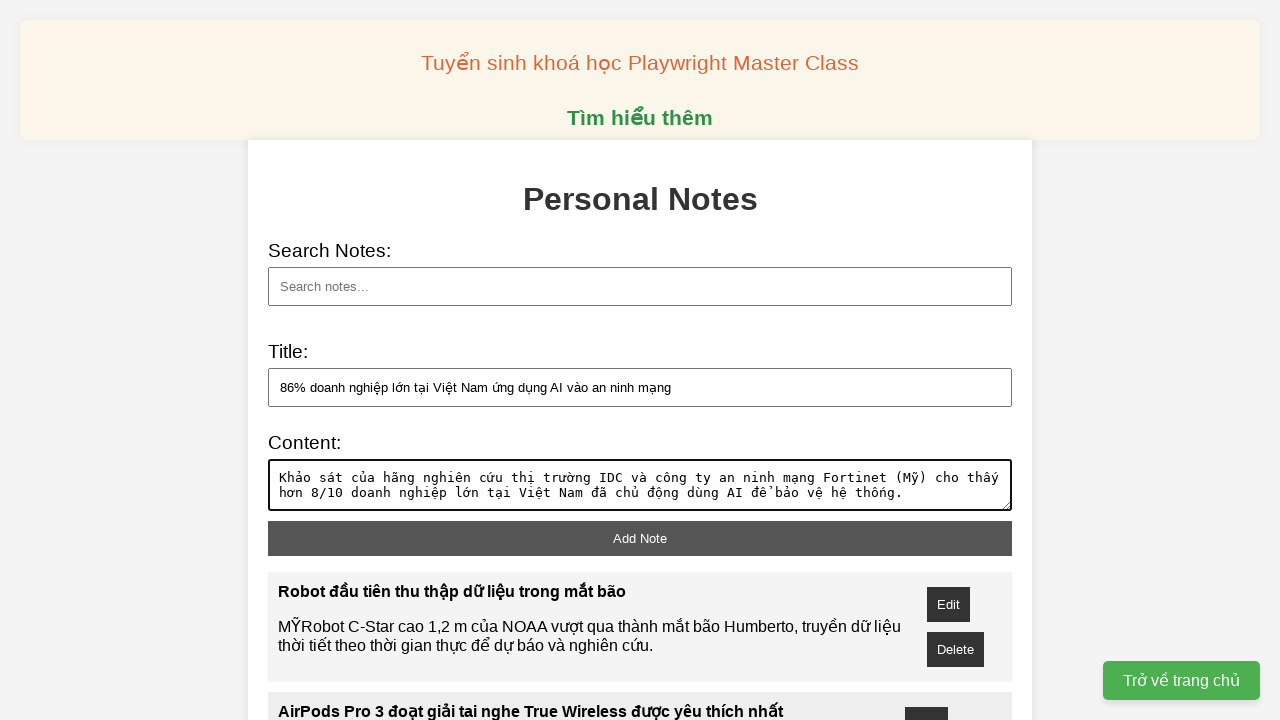

Clicked add note button to save the note at (640, 538) on xpath=//button[@id='add-note']
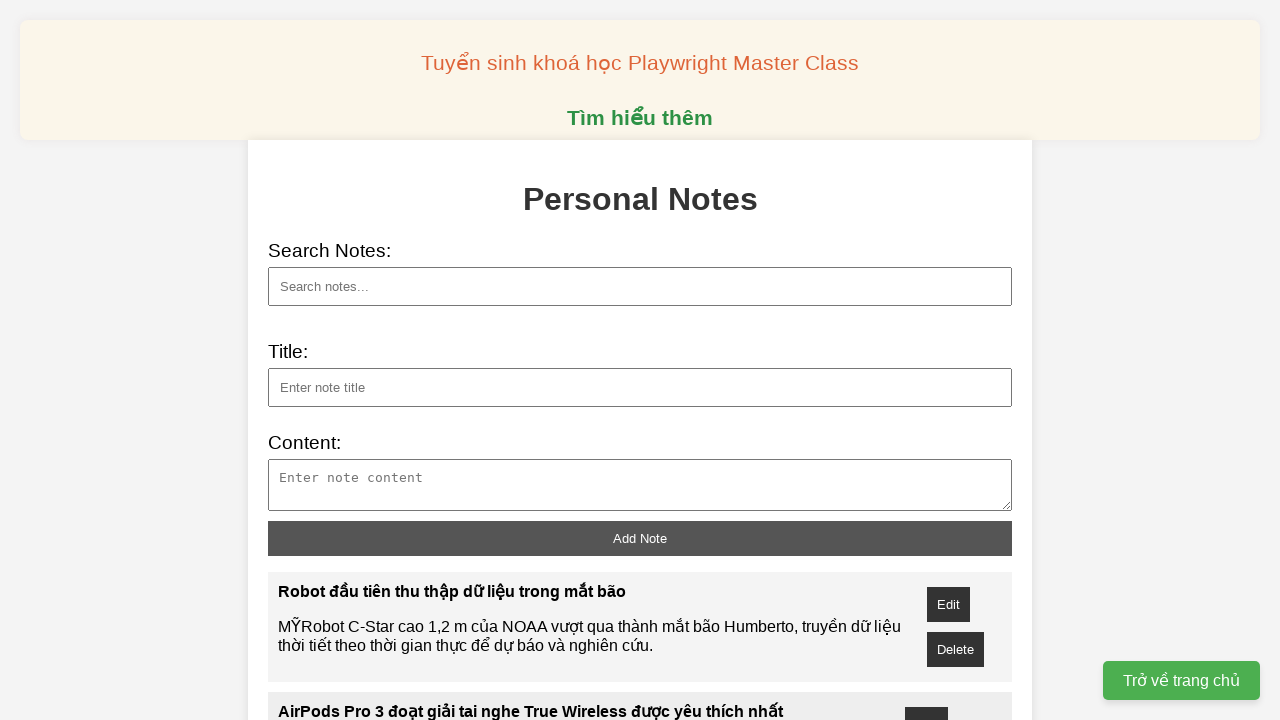

Filled note title: Nhà đồng sáng lập xuất hiện không 'cứu' nổi giá Pi Network on xpath=//input[@id='note-title']
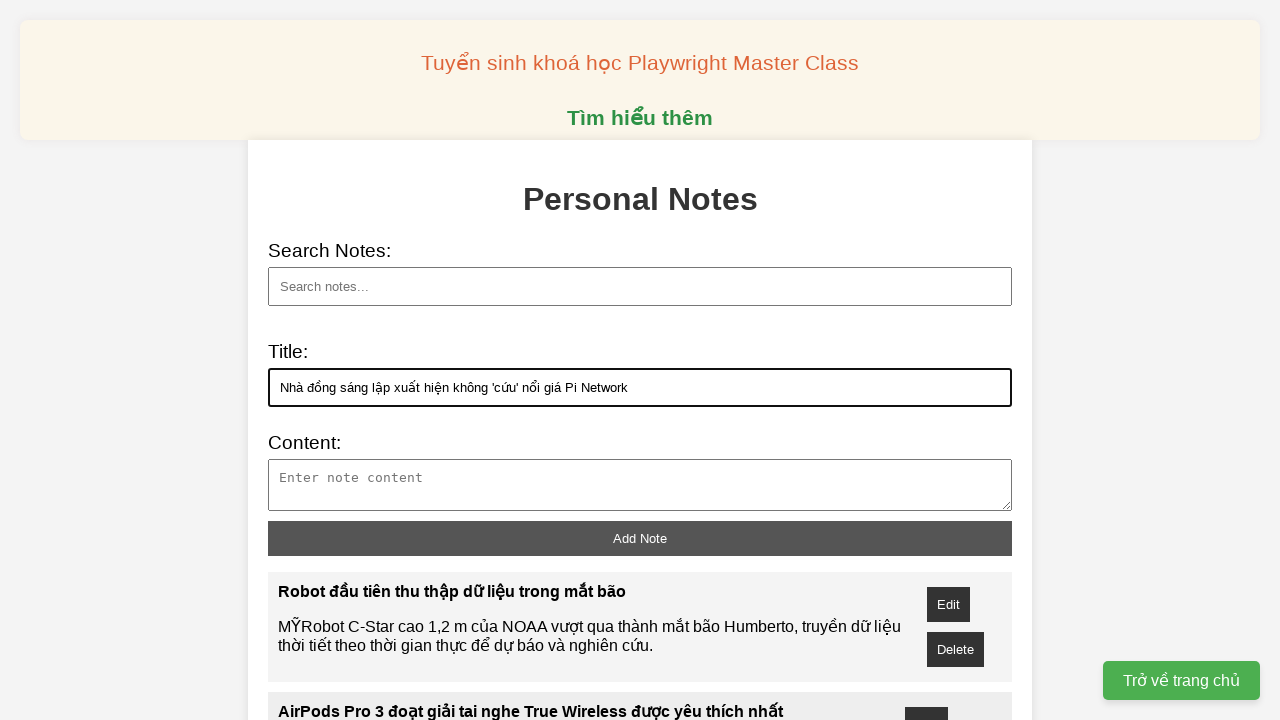

Filled note content with Vietnamese text on xpath=//textarea[@id='note-content']
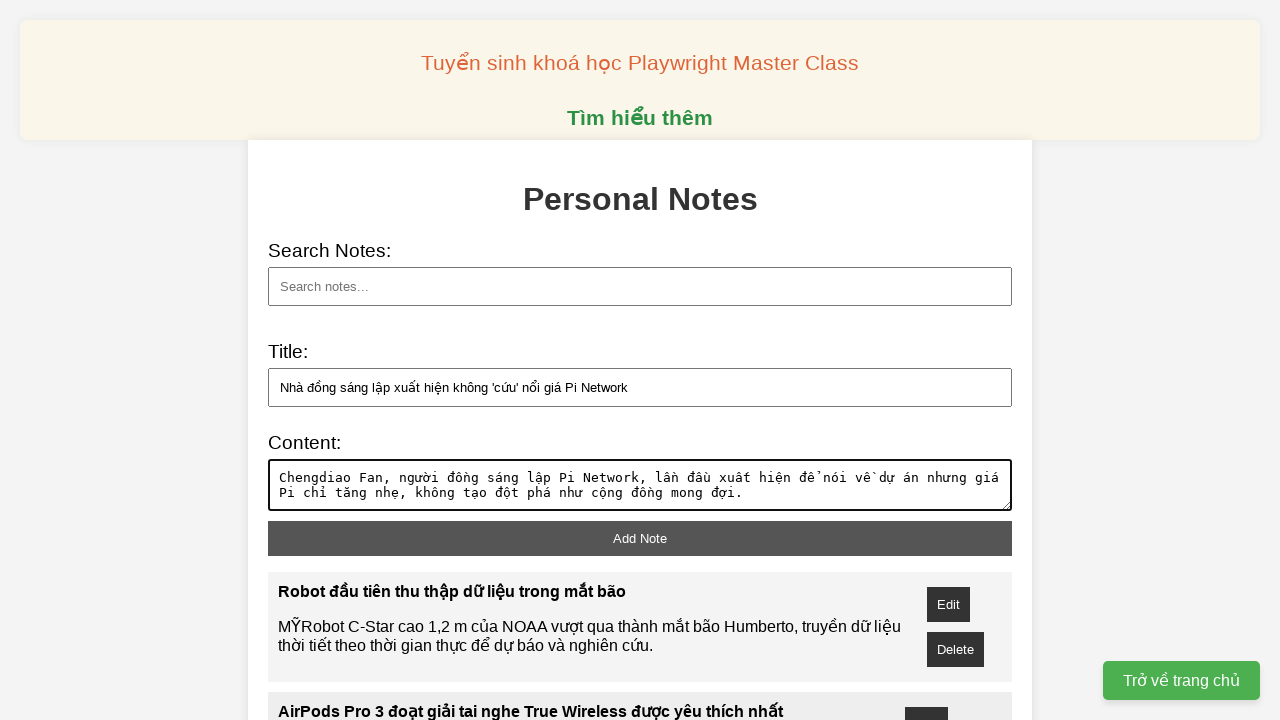

Clicked add note button to save the note at (640, 538) on xpath=//button[@id='add-note']
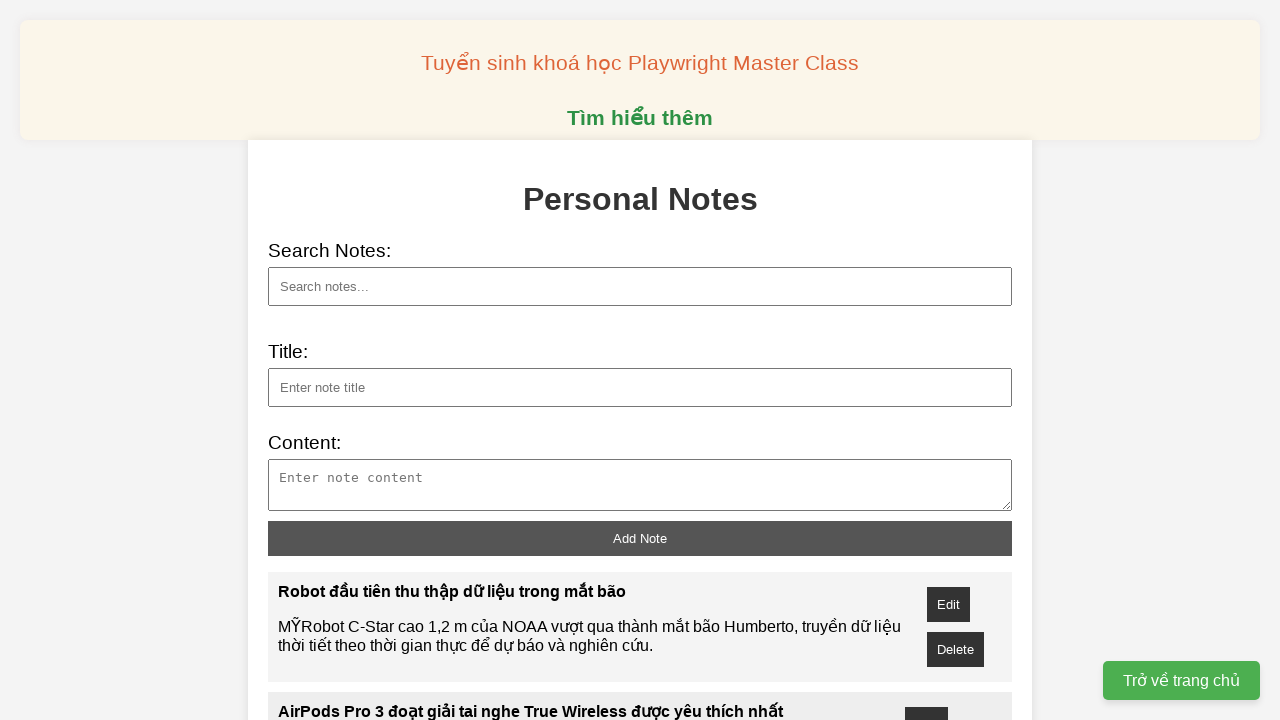

Searched for note with title: Giải pháp dùng blockchain trong thanh toán xuyên biên giới on xpath=//input[@id='search']
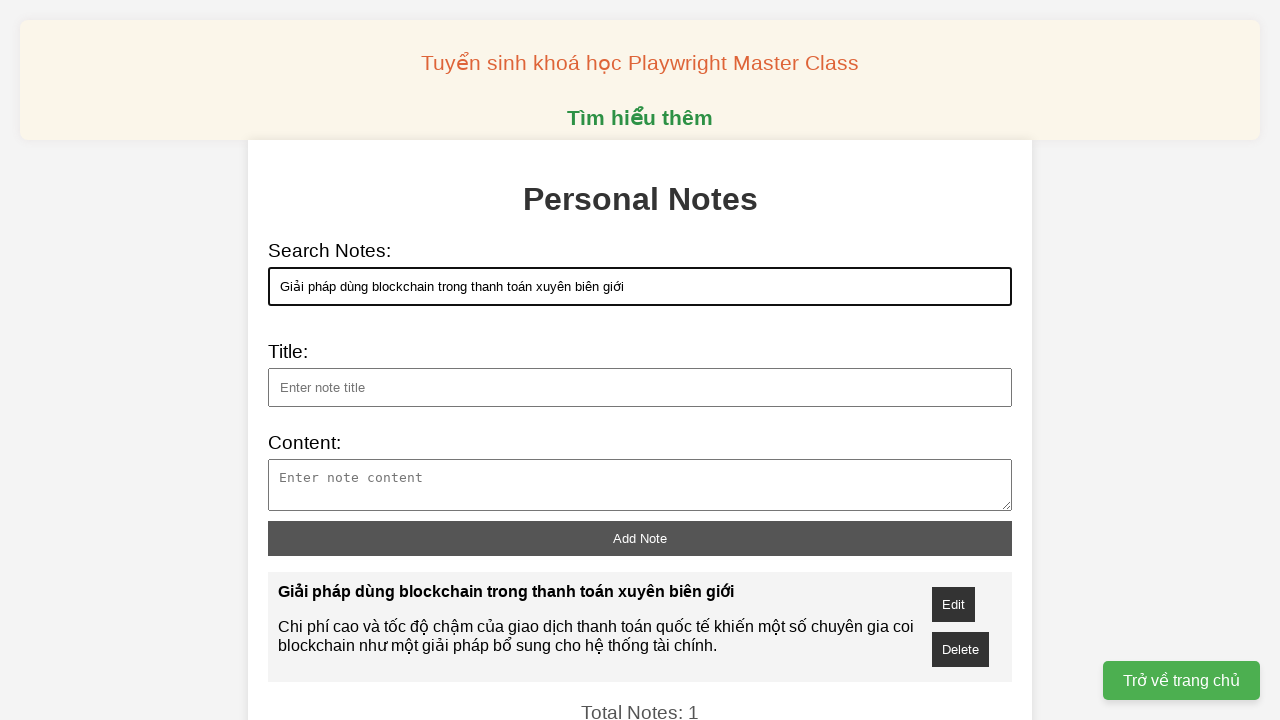

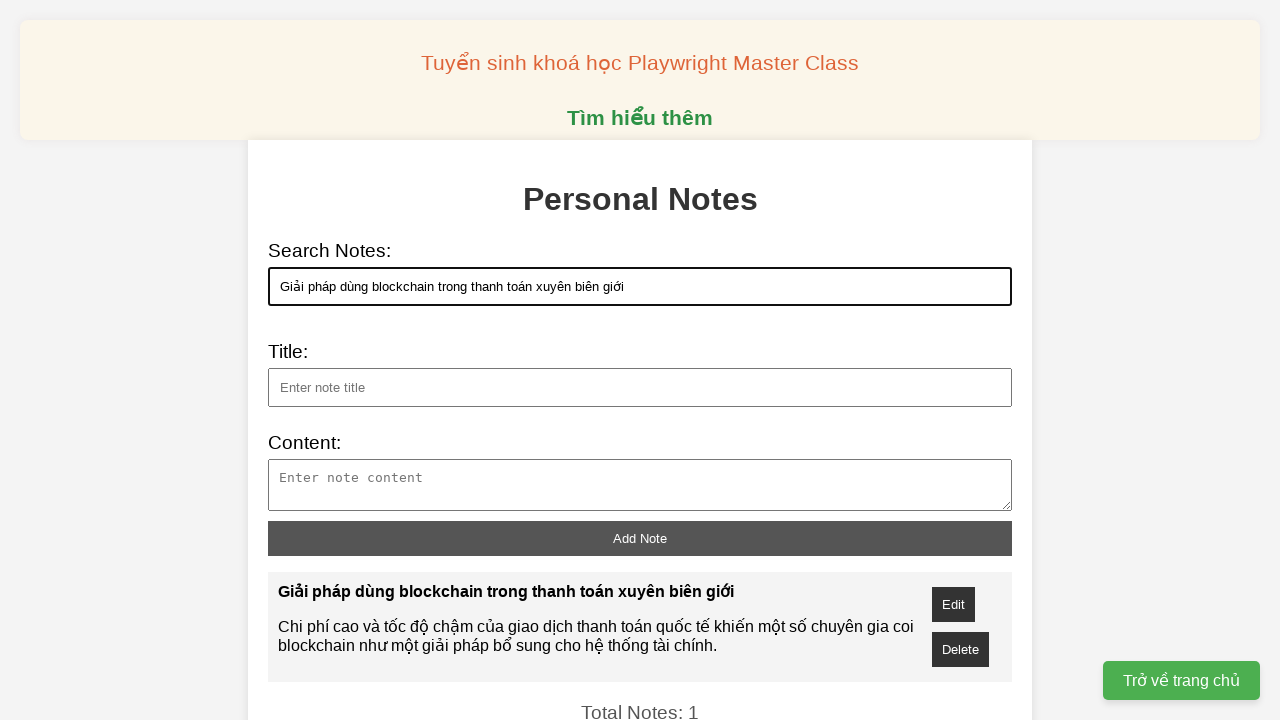